Tests infinite scroll functionality by scrolling down the page 750 pixels 10 times, then scrolling back up 750 pixels 10 times using JavaScript execution.

Starting URL: https://practice.cydeo.com/infinite_scroll

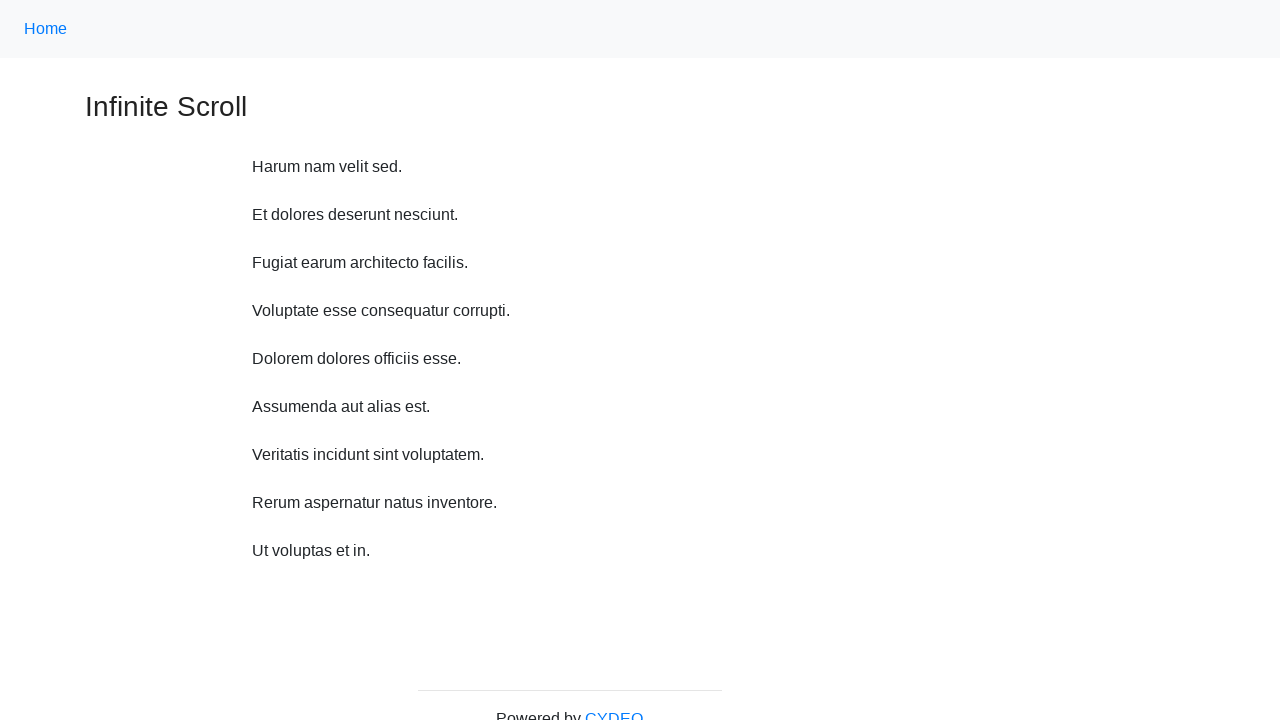

Waited 1 second before scrolling
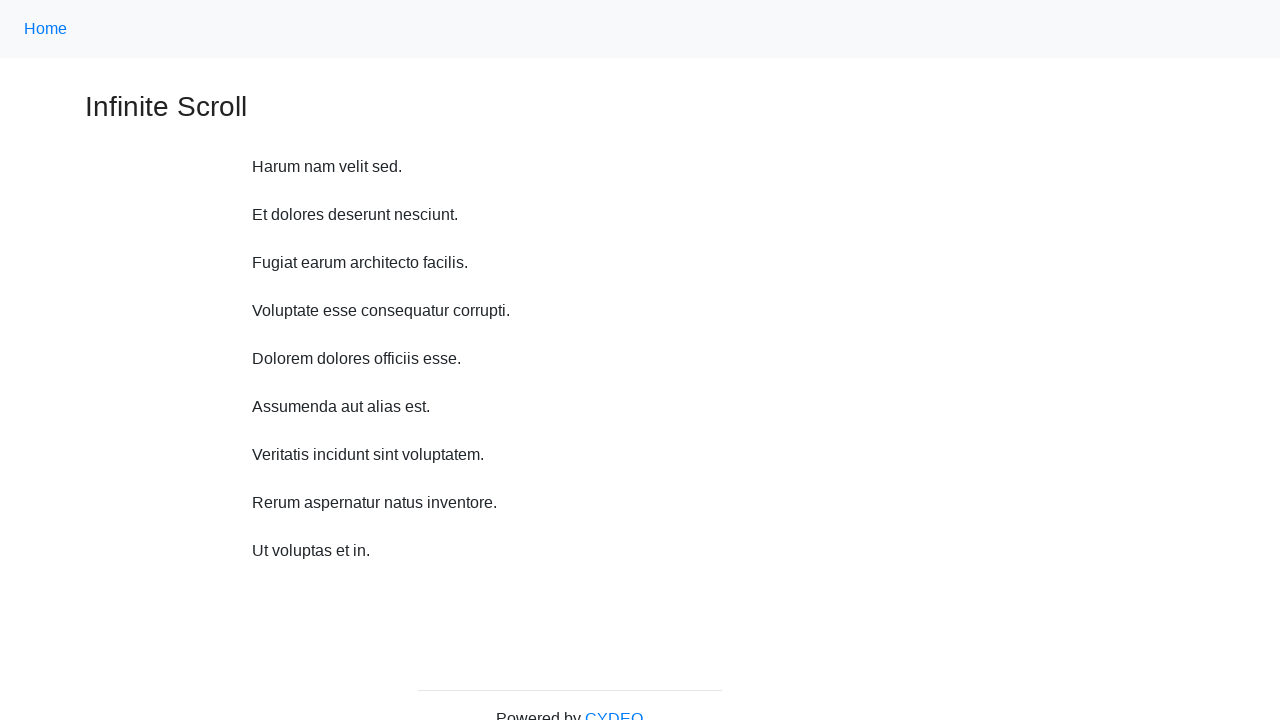

Scrolled down 750 pixels (iteration 1 of 10)
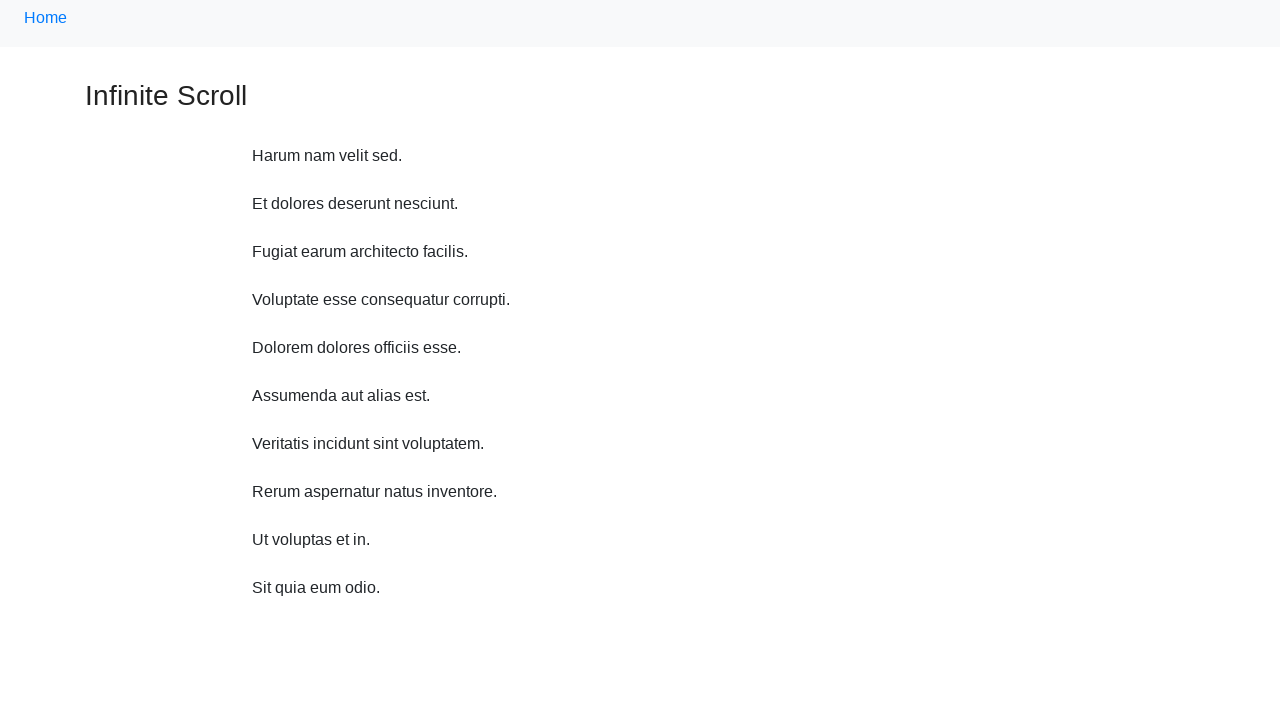

Waited 1 second before scrolling
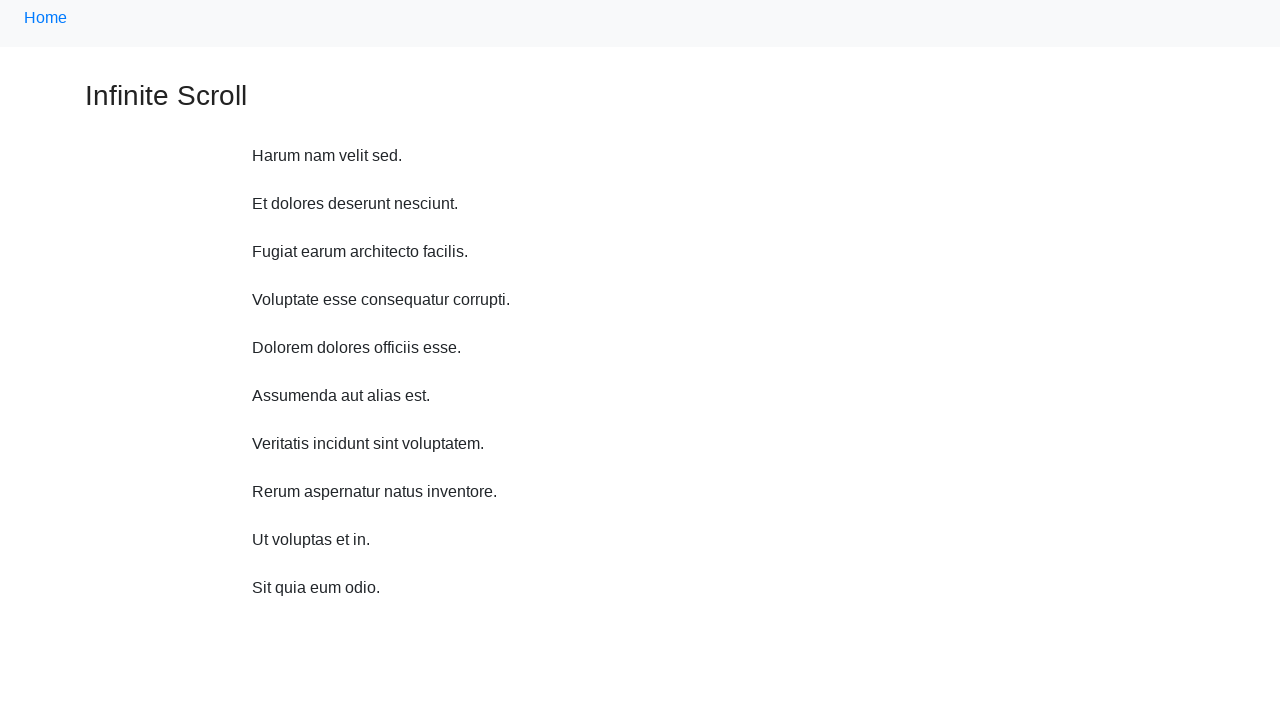

Scrolled down 750 pixels (iteration 2 of 10)
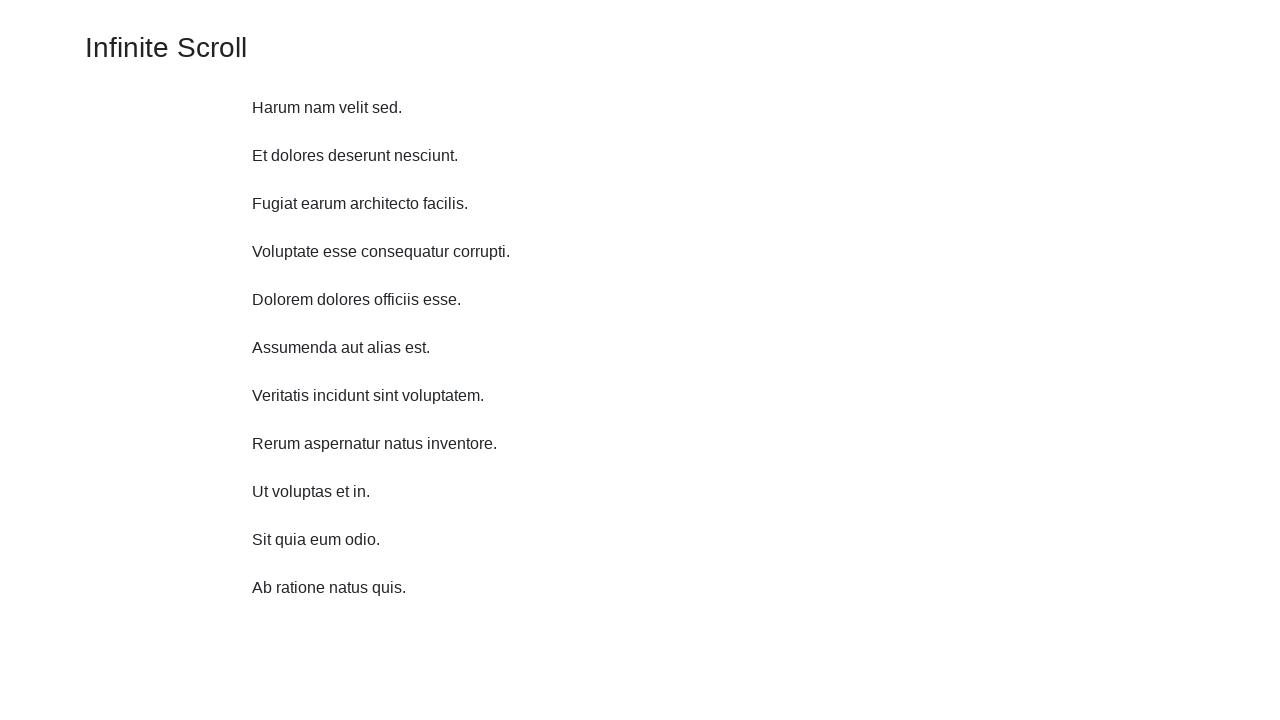

Waited 1 second before scrolling
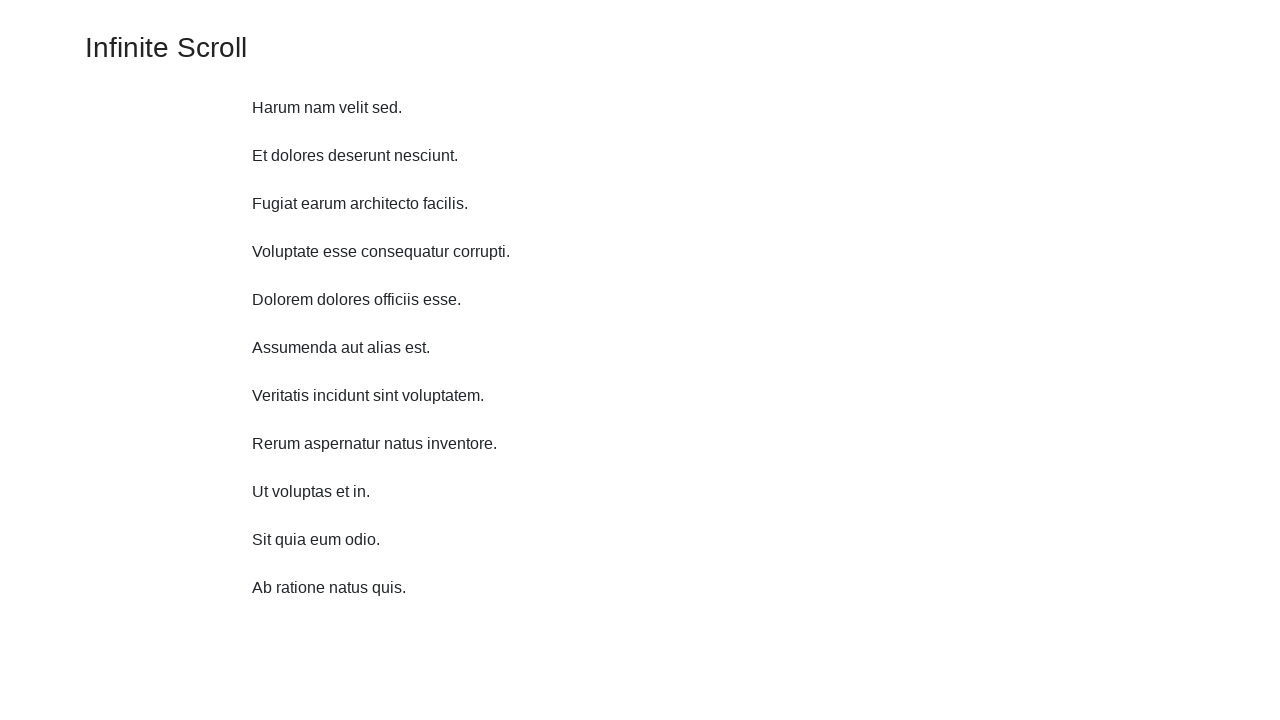

Scrolled down 750 pixels (iteration 3 of 10)
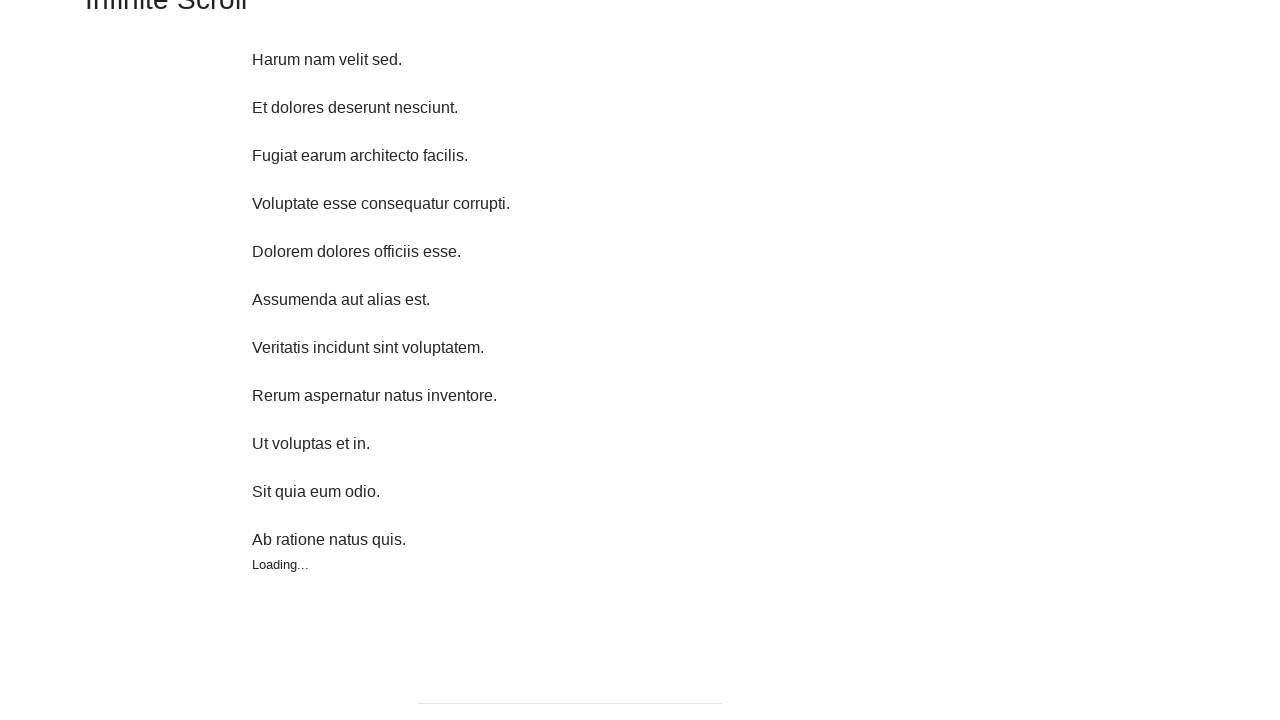

Waited 1 second before scrolling
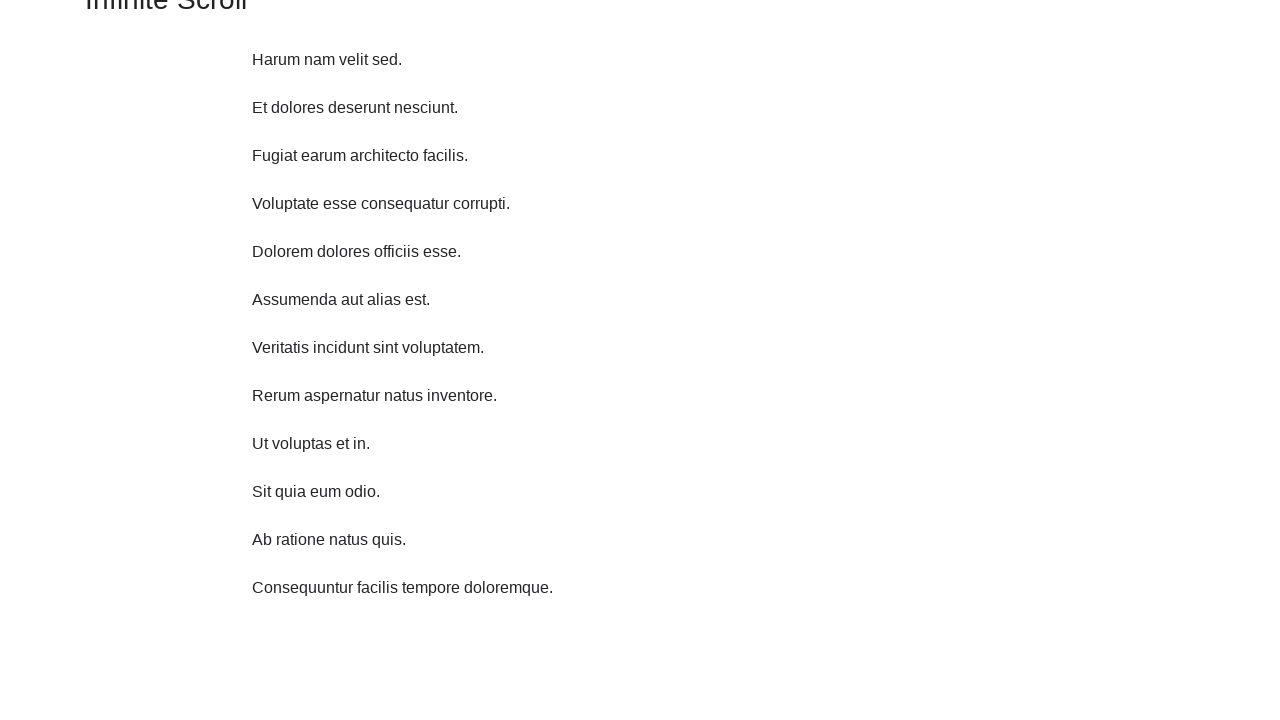

Scrolled down 750 pixels (iteration 4 of 10)
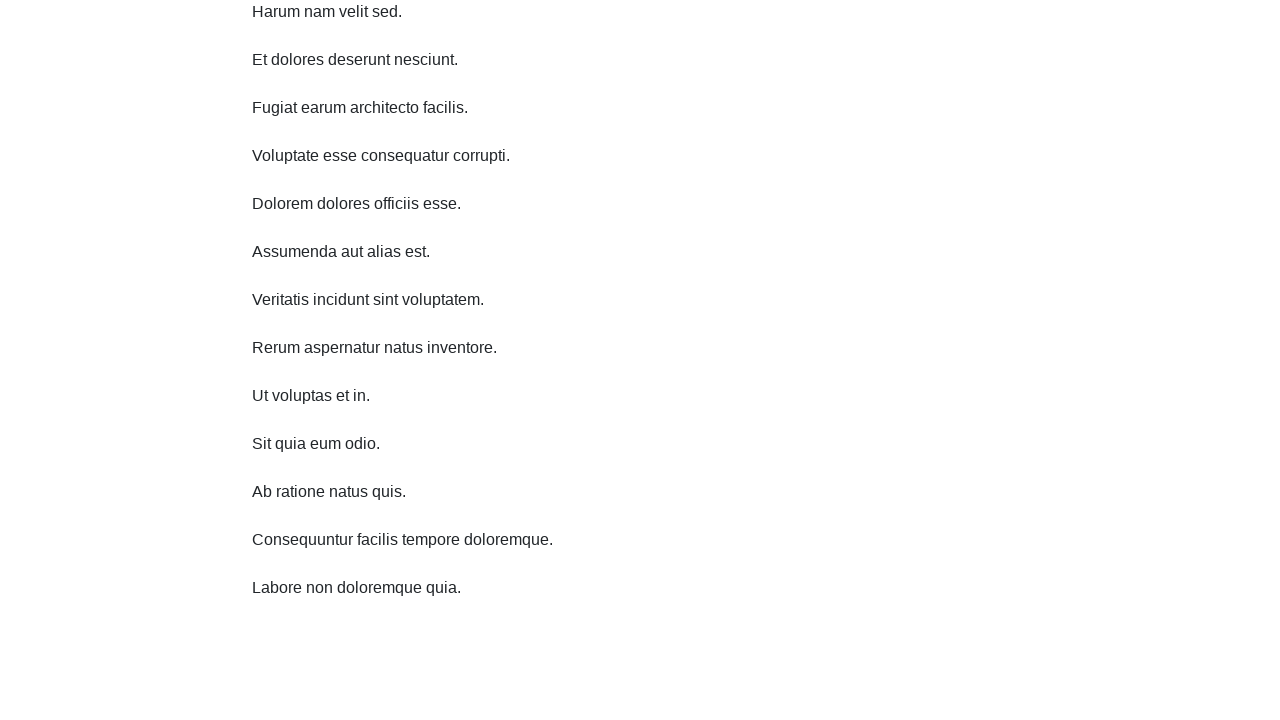

Waited 1 second before scrolling
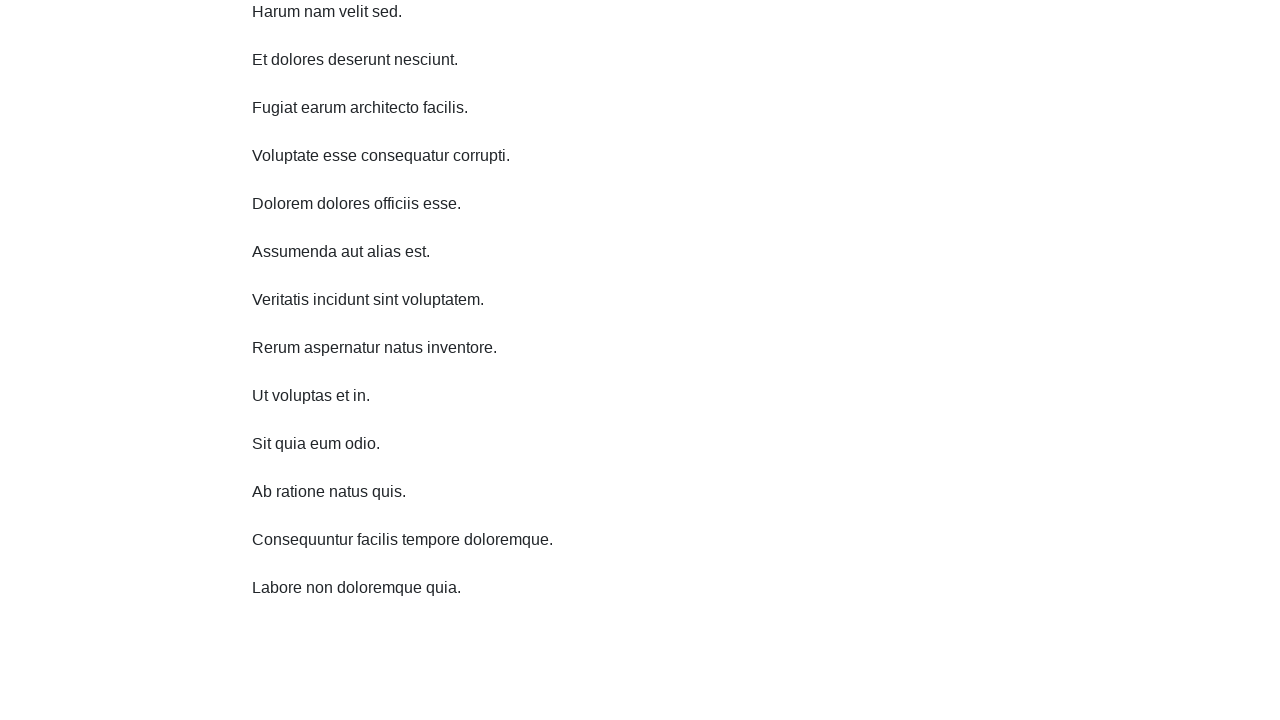

Scrolled down 750 pixels (iteration 5 of 10)
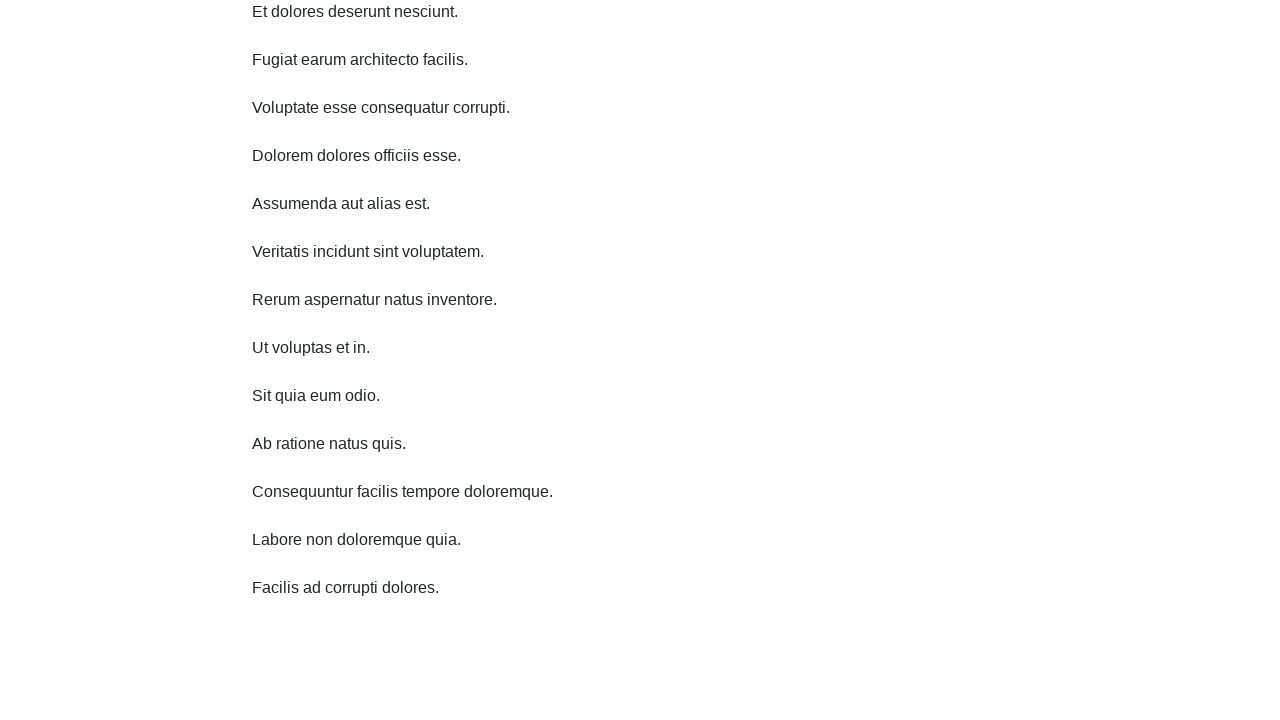

Waited 1 second before scrolling
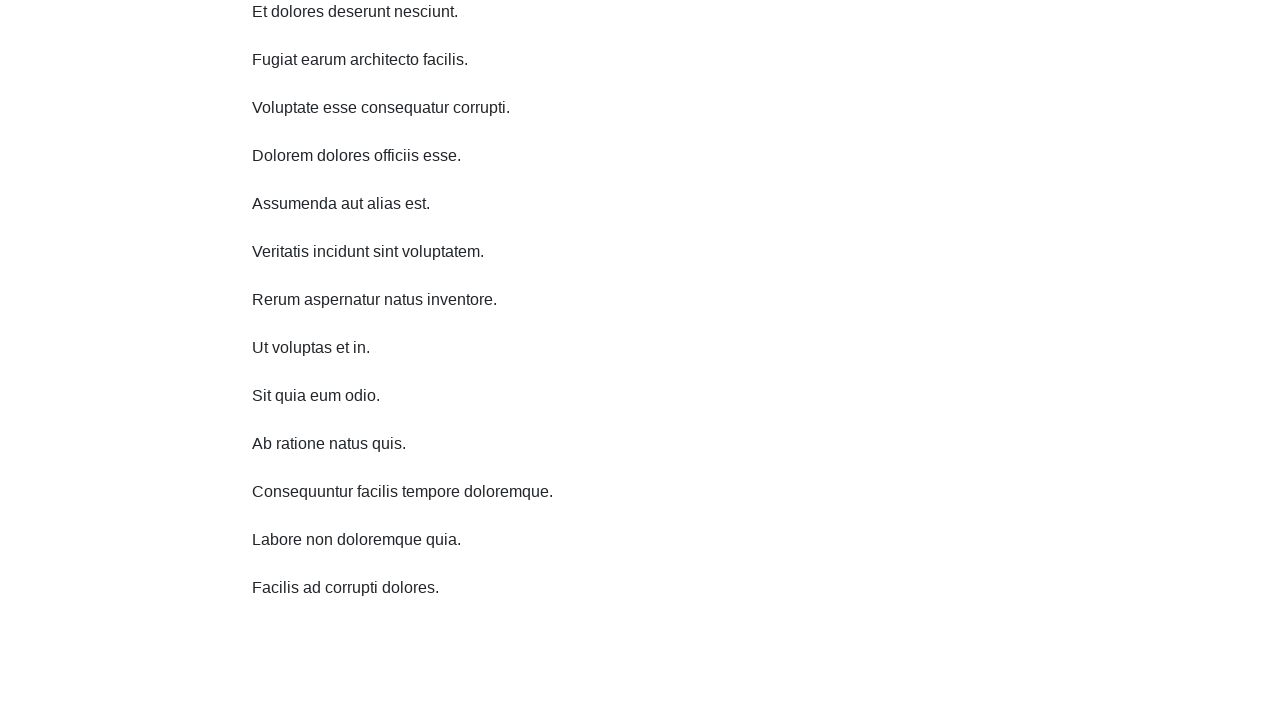

Scrolled down 750 pixels (iteration 6 of 10)
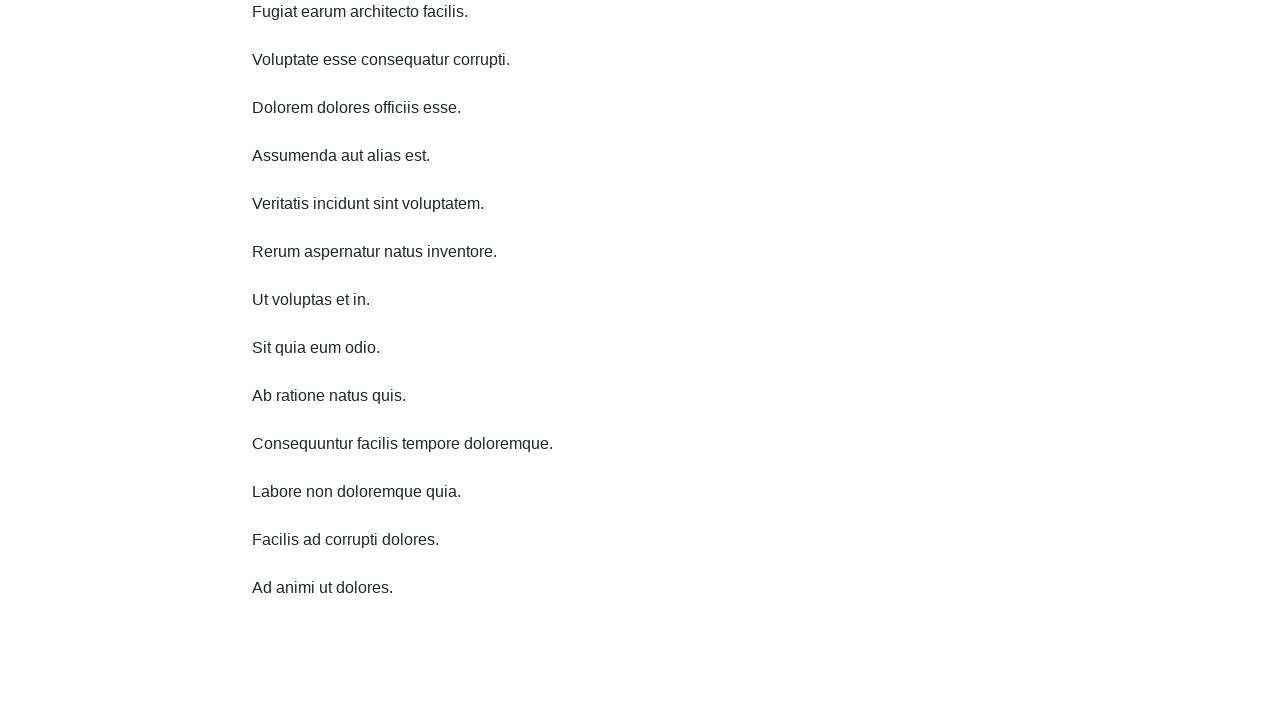

Waited 1 second before scrolling
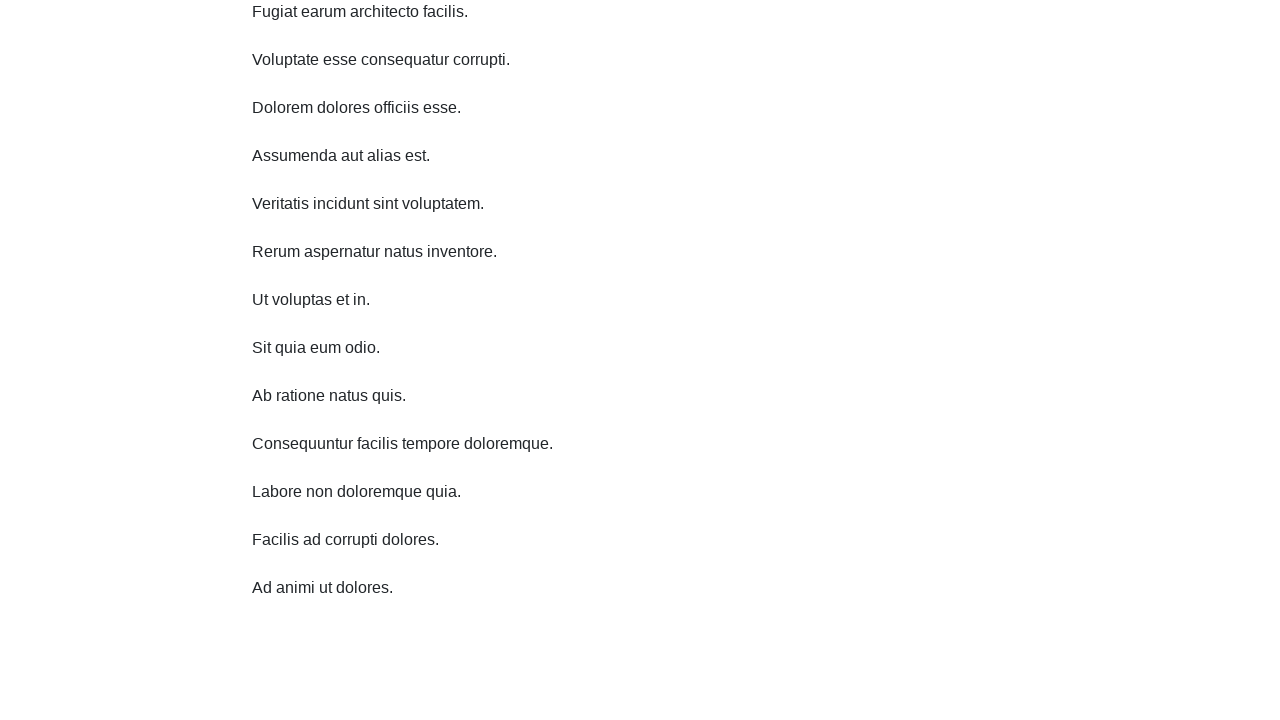

Scrolled down 750 pixels (iteration 7 of 10)
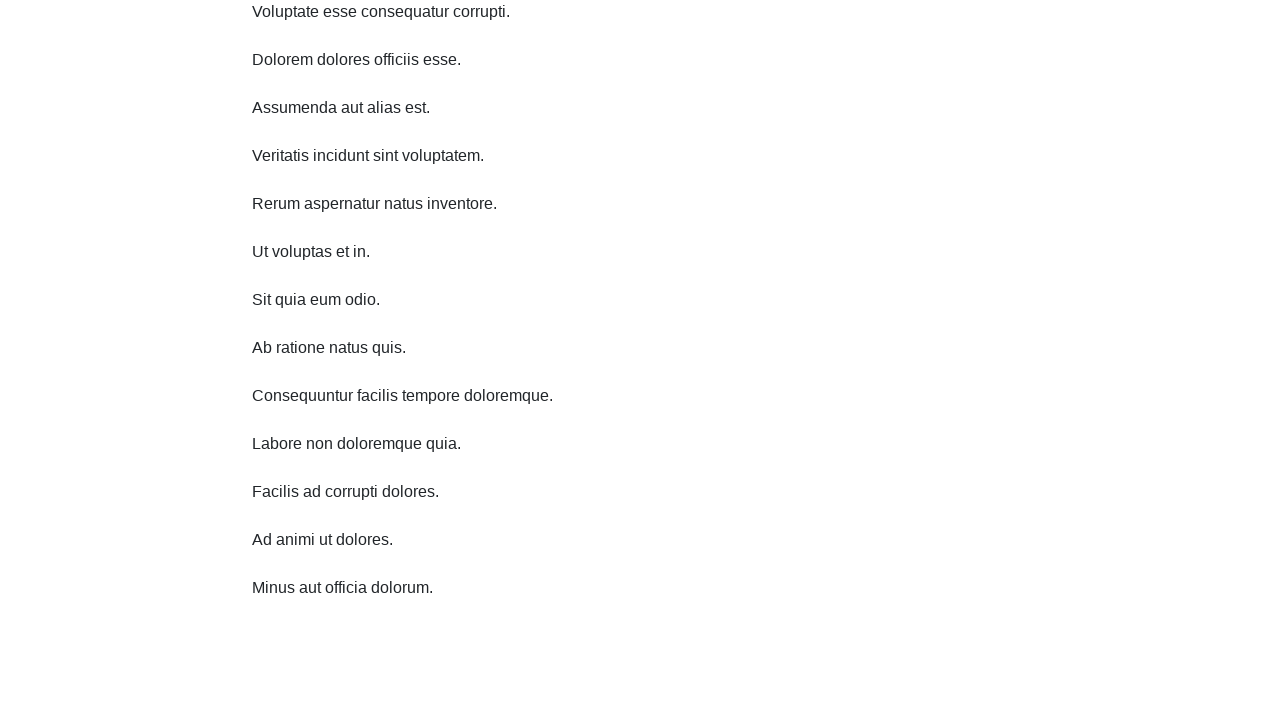

Waited 1 second before scrolling
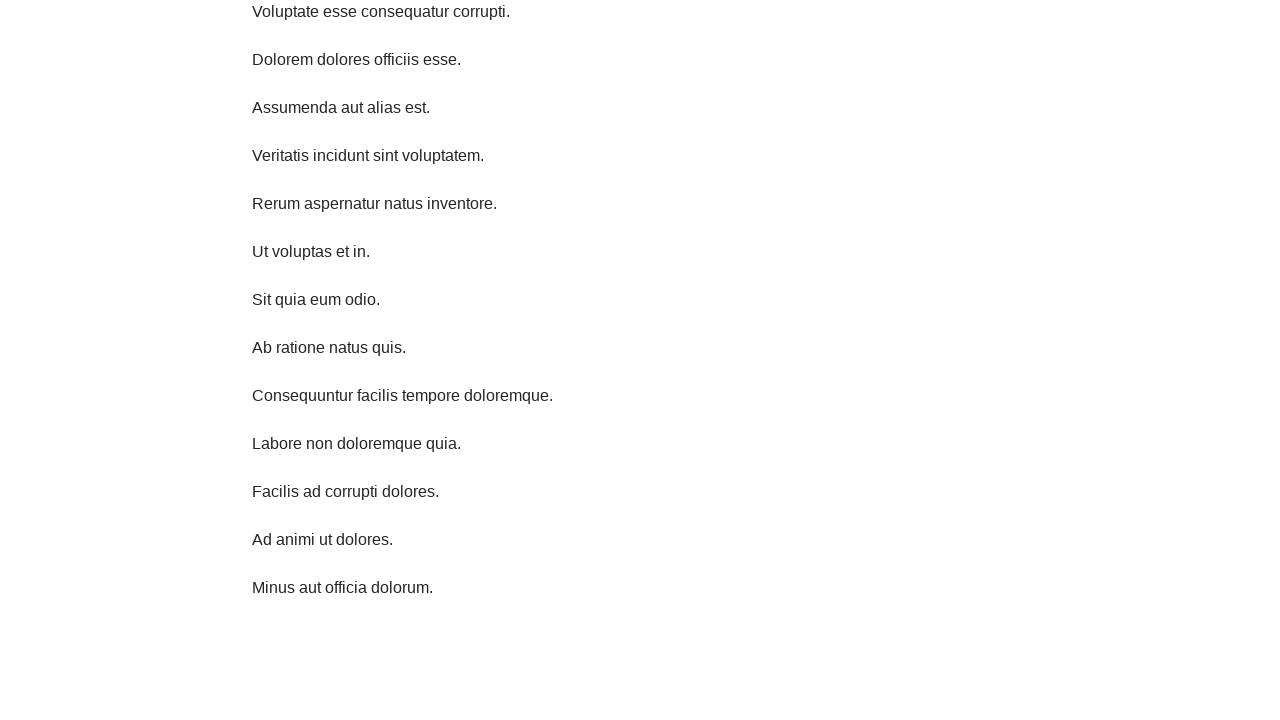

Scrolled down 750 pixels (iteration 8 of 10)
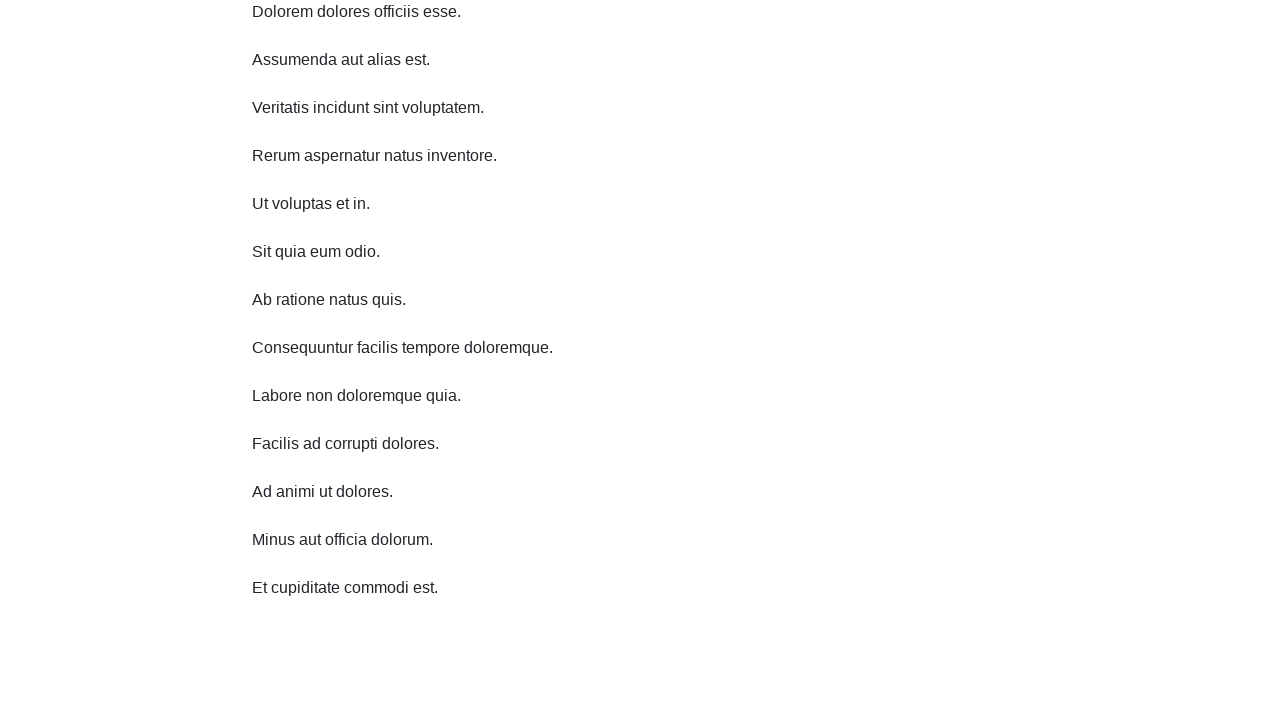

Waited 1 second before scrolling
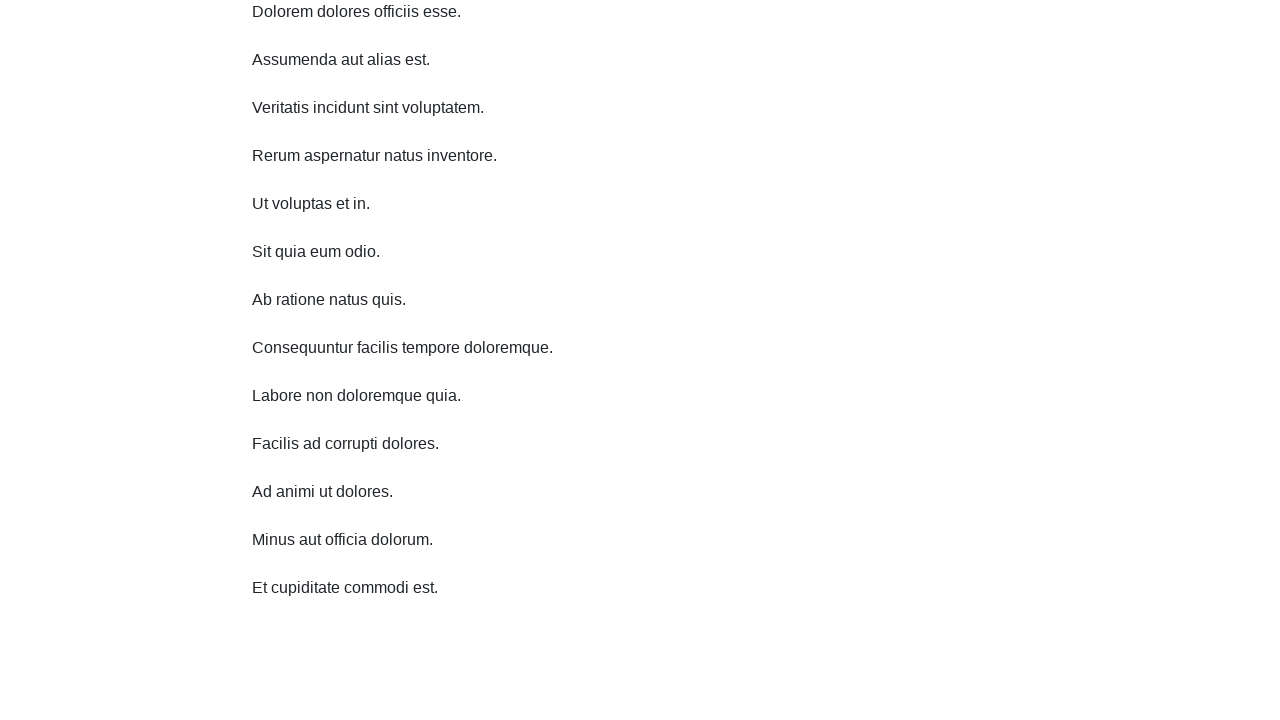

Scrolled down 750 pixels (iteration 9 of 10)
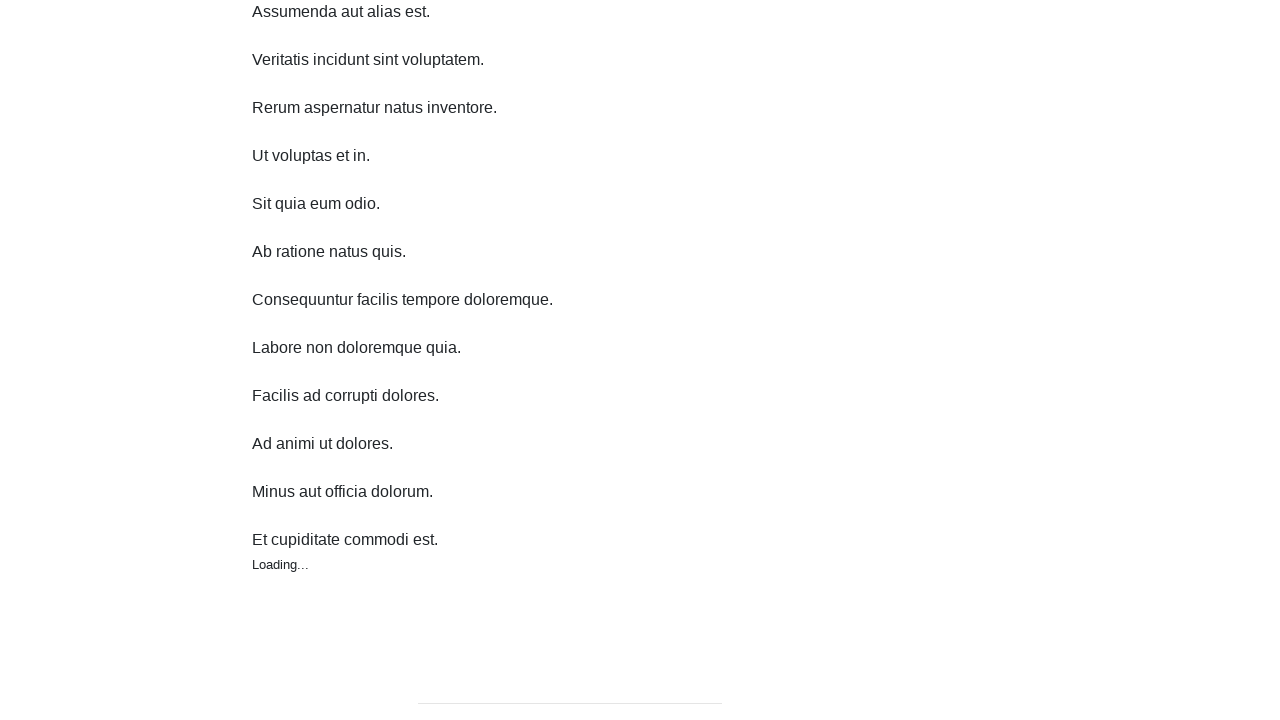

Waited 1 second before scrolling
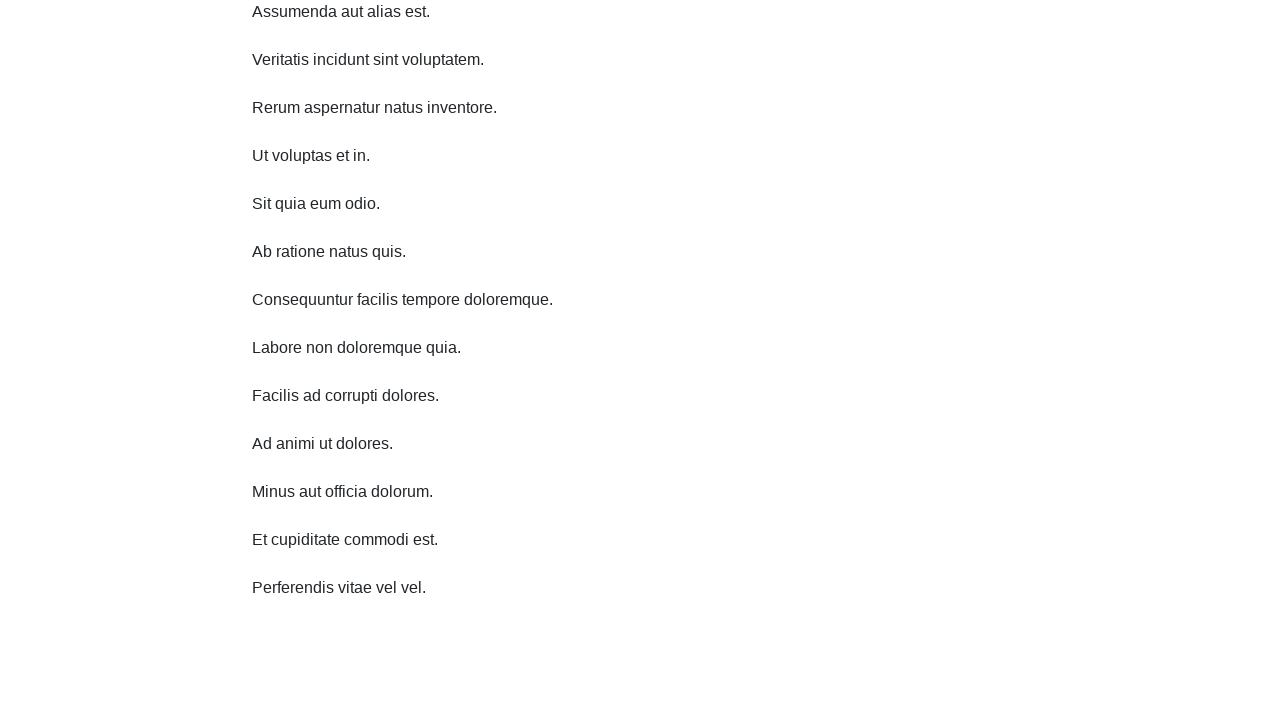

Scrolled down 750 pixels (iteration 10 of 10)
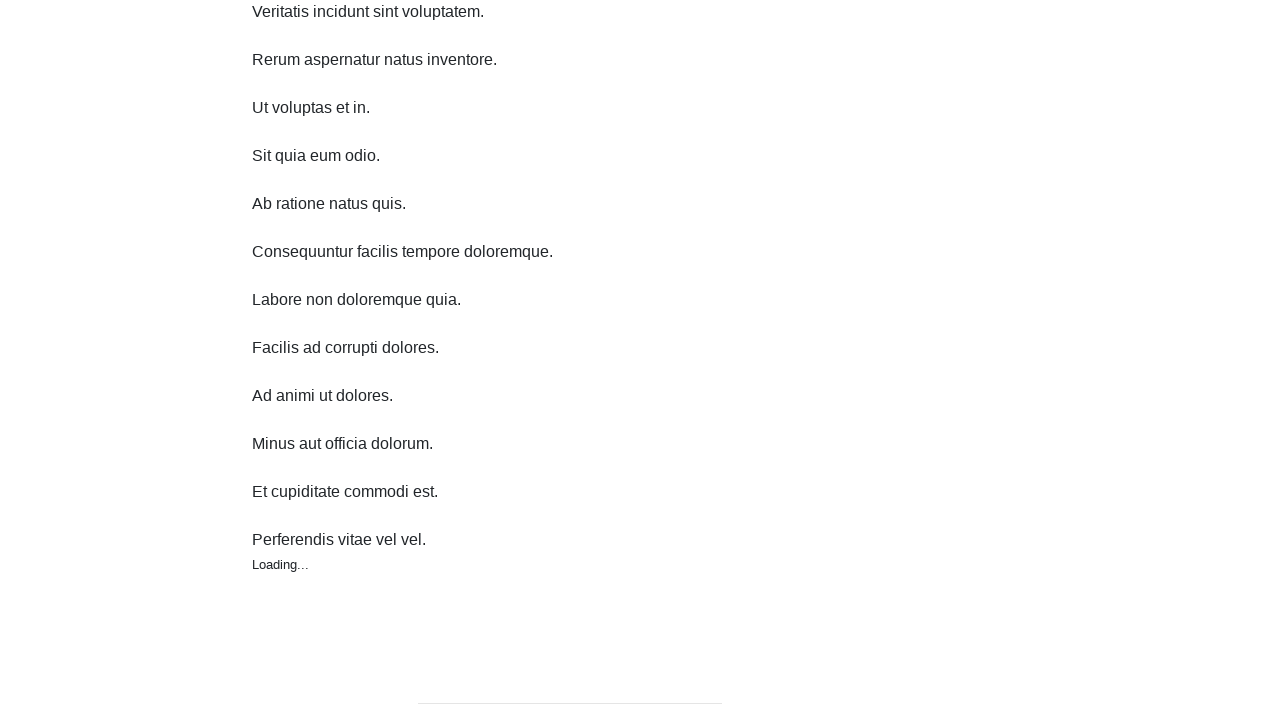

Waited 1 second before scrolling
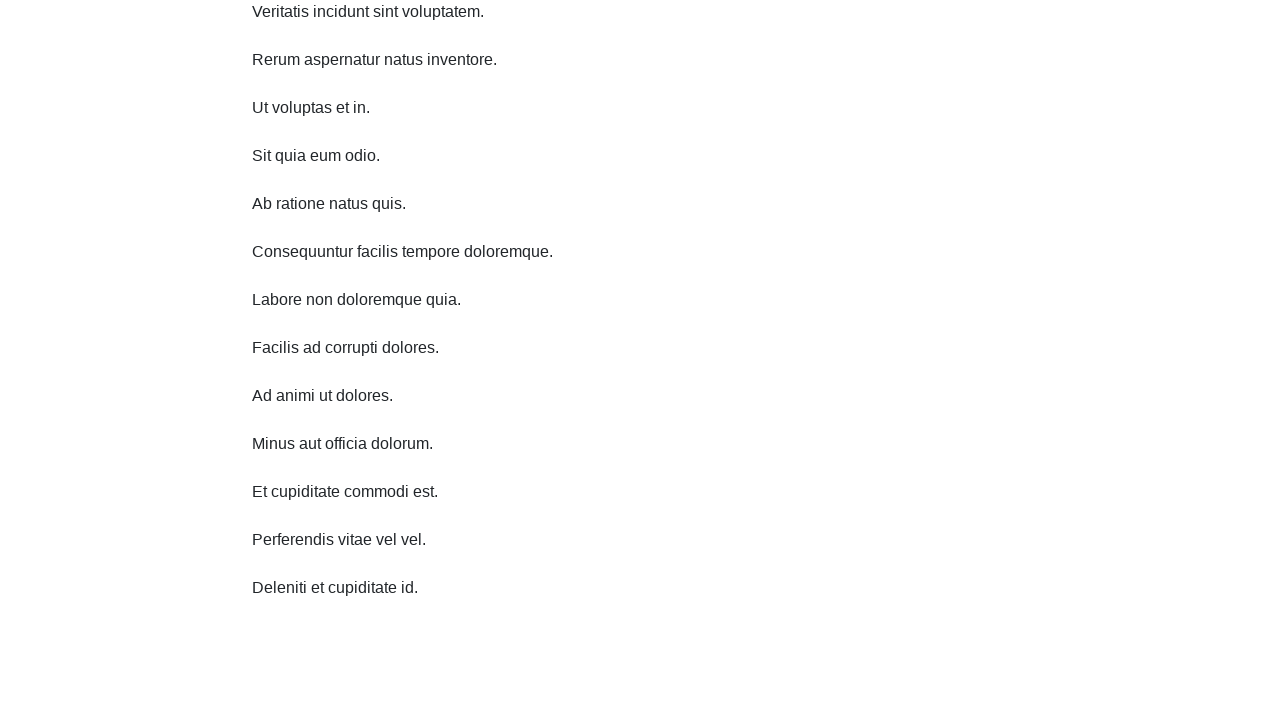

Scrolled up 750 pixels (iteration 1 of 10)
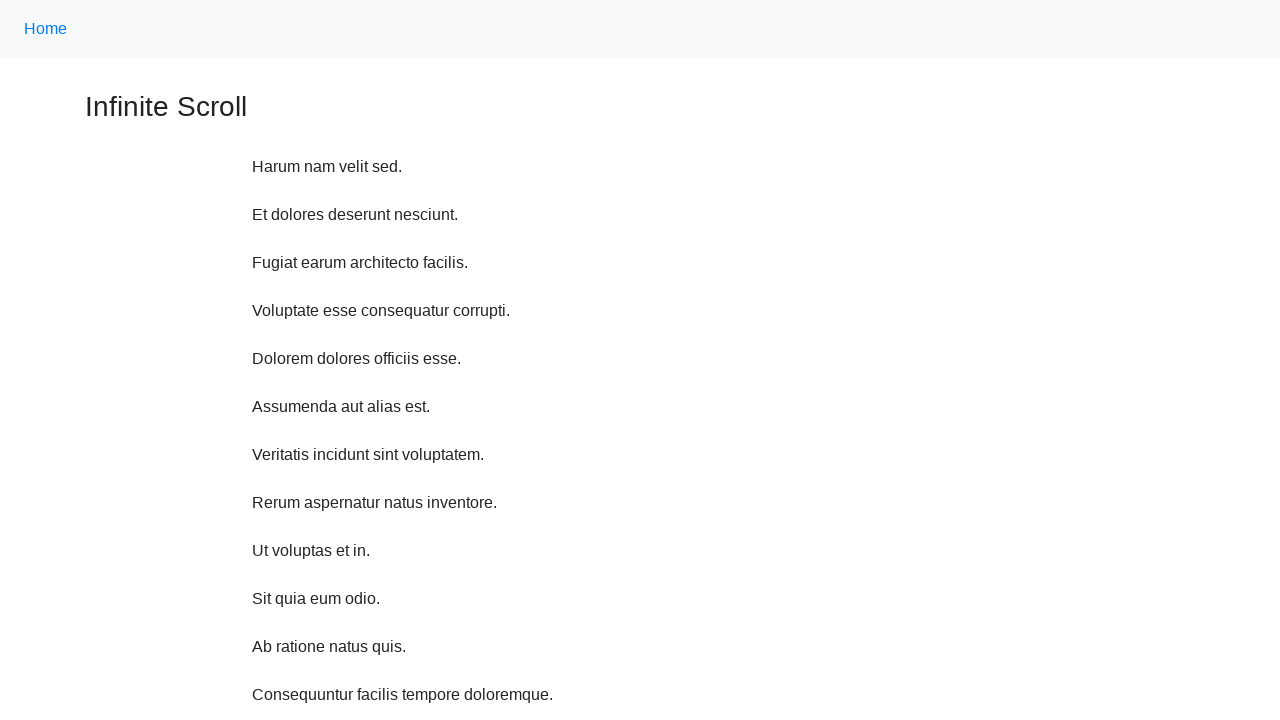

Waited 1 second before scrolling
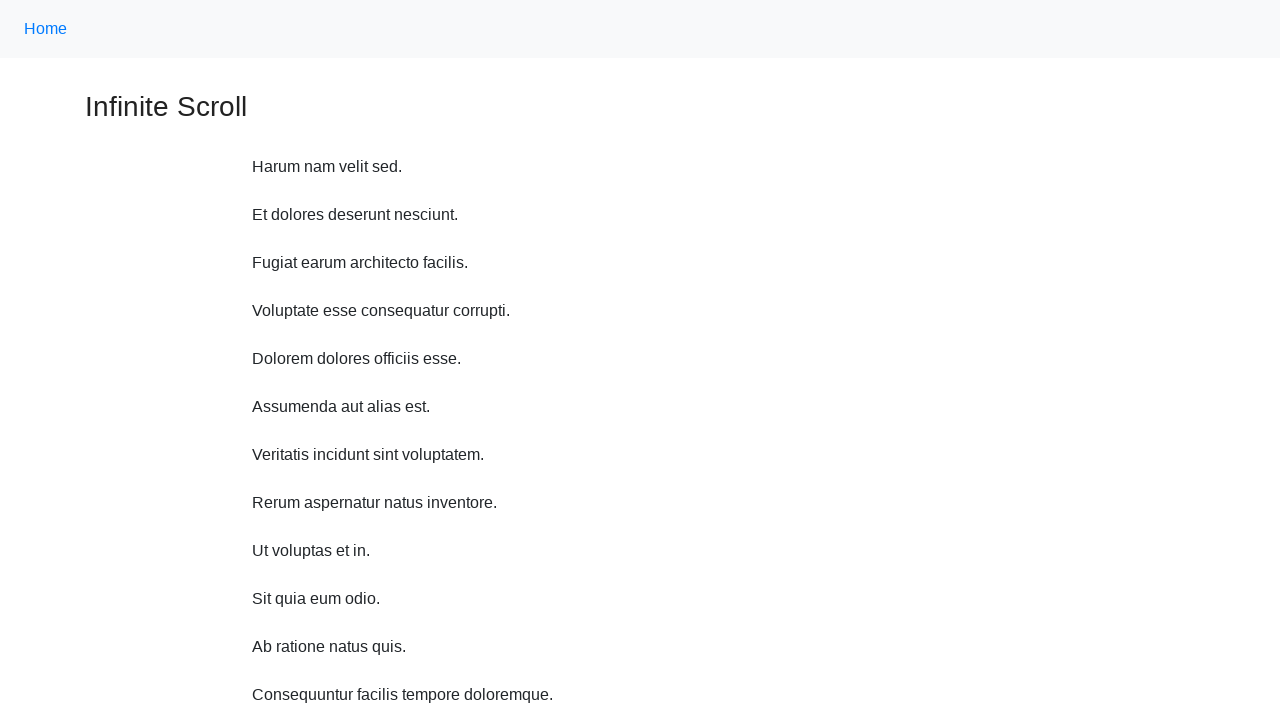

Scrolled up 750 pixels (iteration 2 of 10)
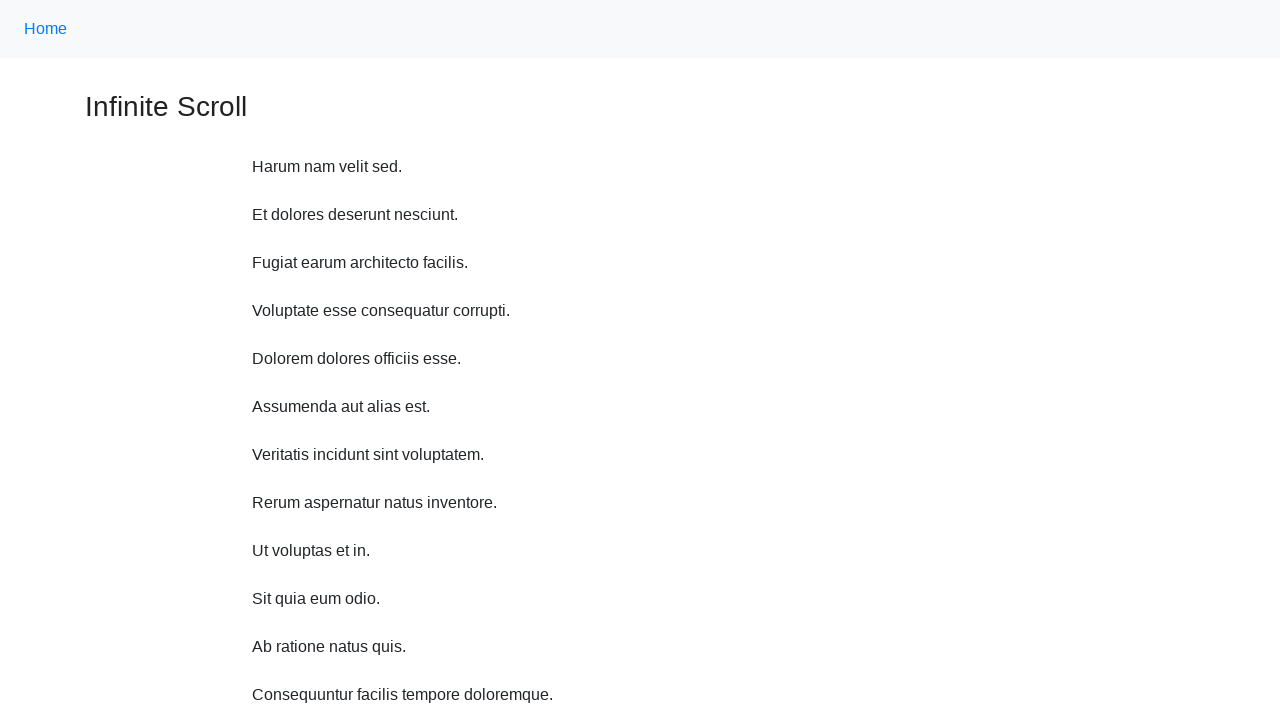

Waited 1 second before scrolling
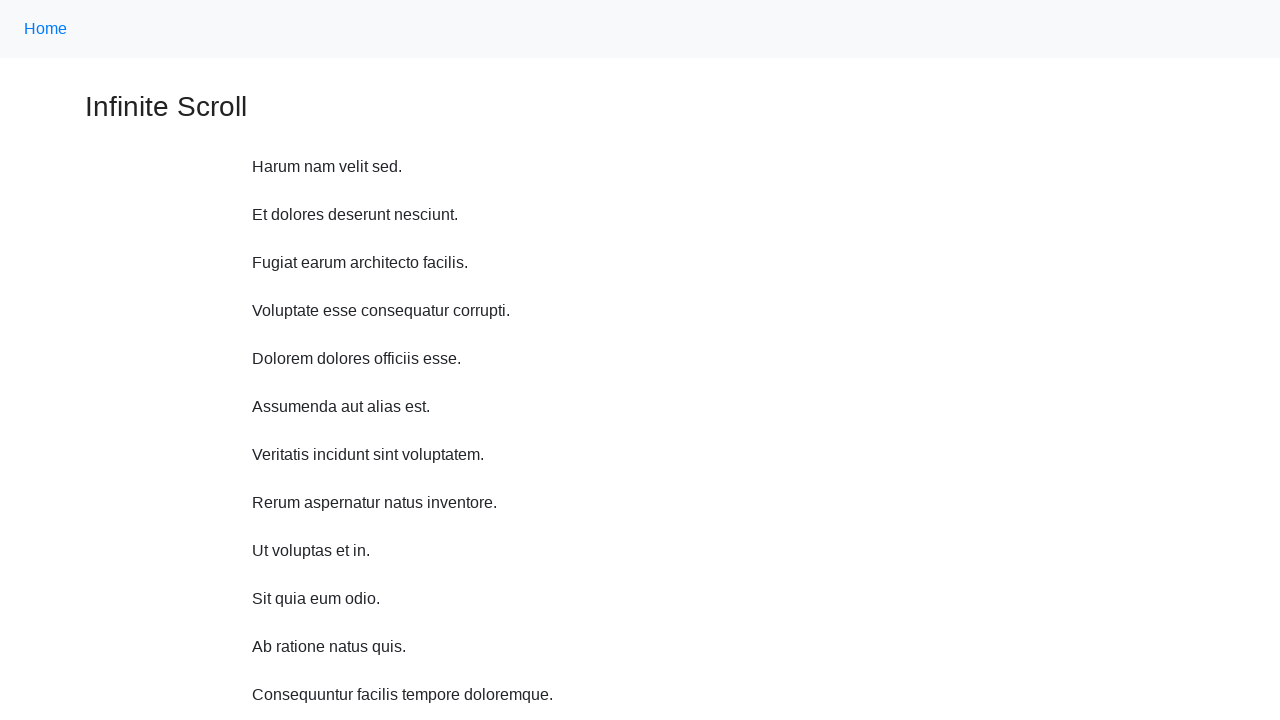

Scrolled up 750 pixels (iteration 3 of 10)
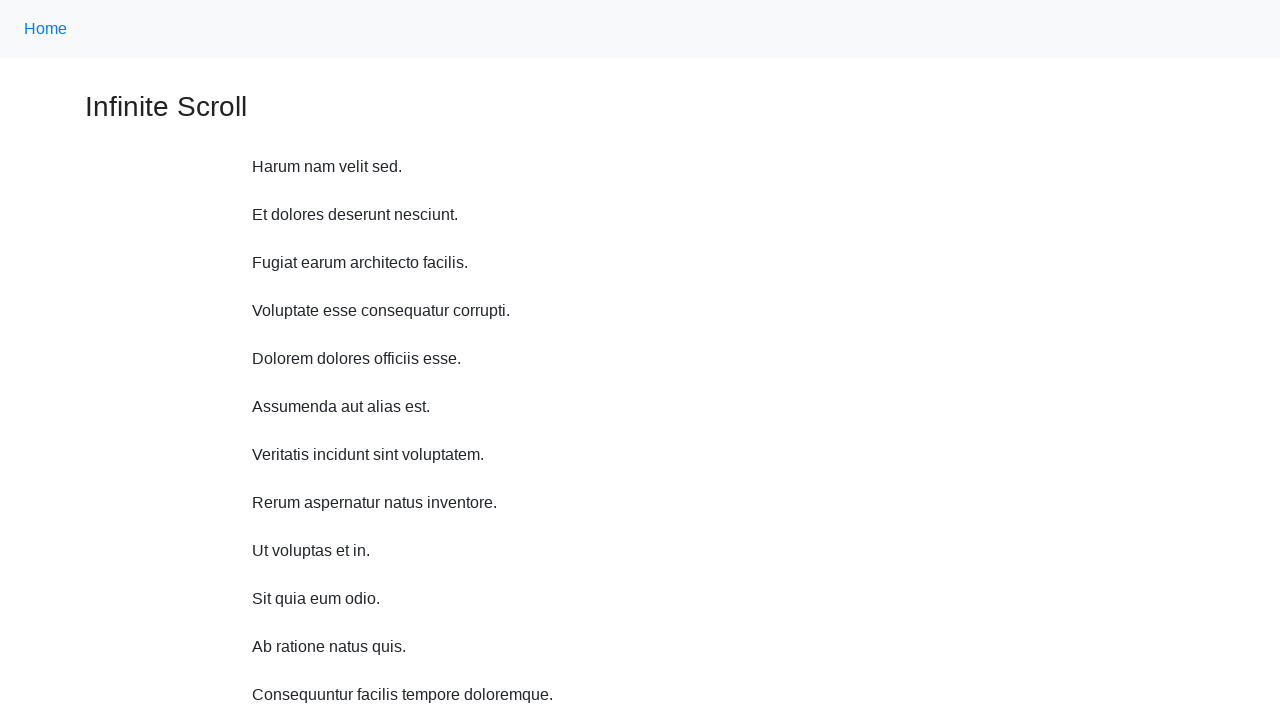

Waited 1 second before scrolling
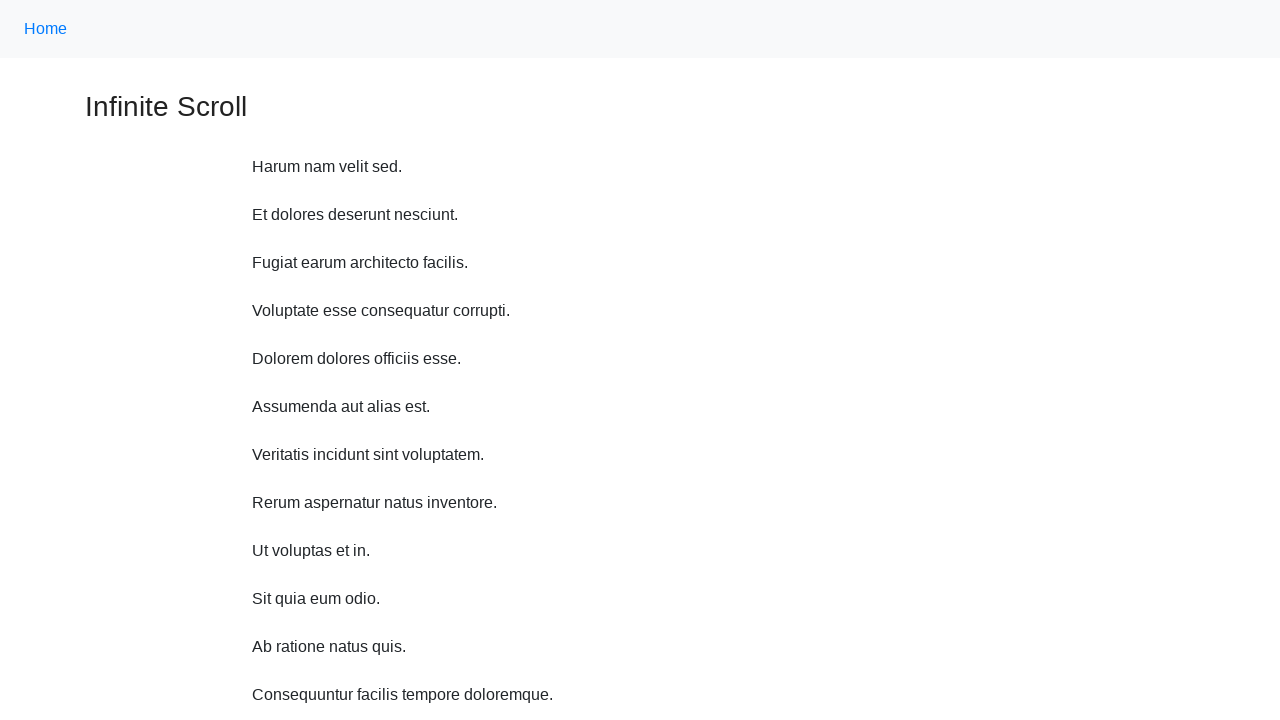

Scrolled up 750 pixels (iteration 4 of 10)
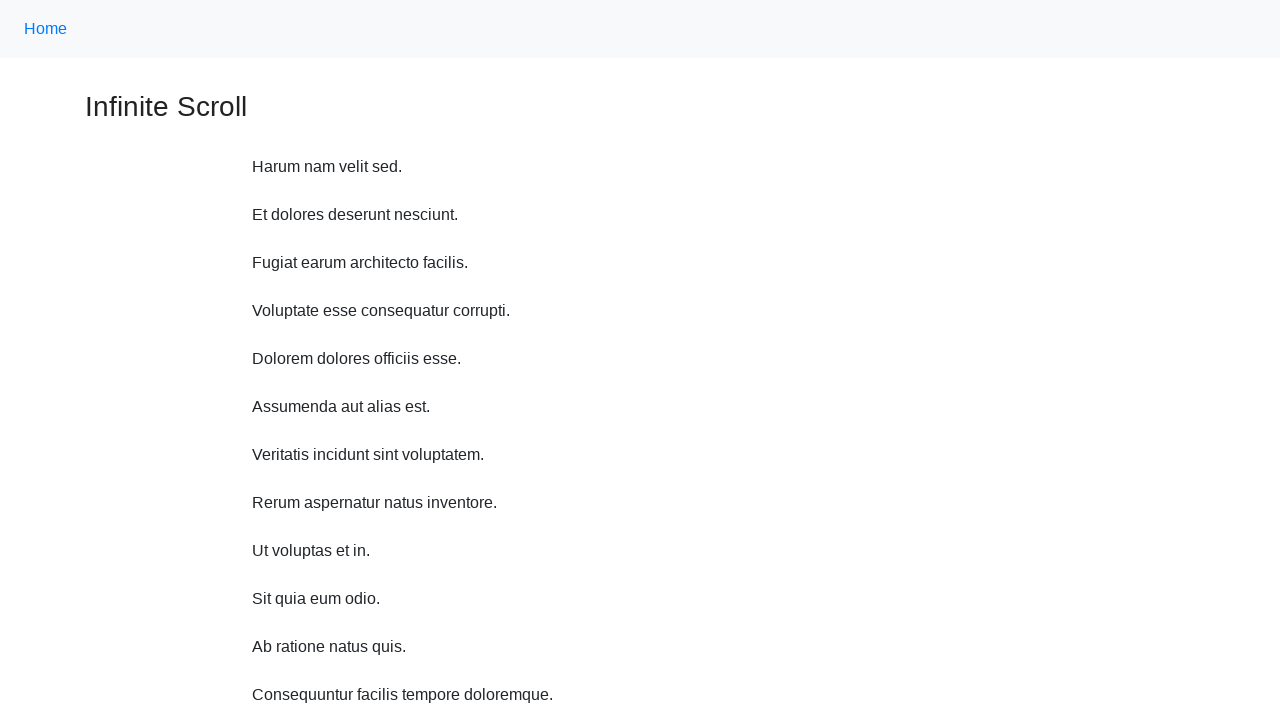

Waited 1 second before scrolling
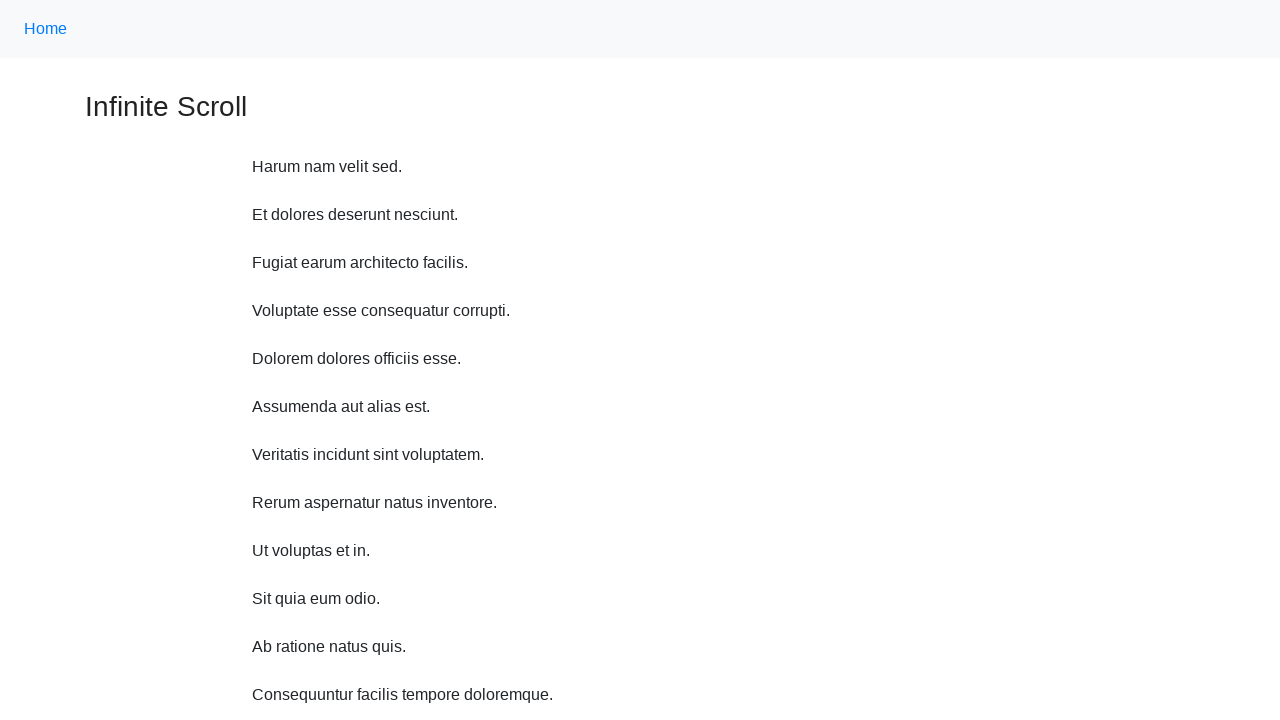

Scrolled up 750 pixels (iteration 5 of 10)
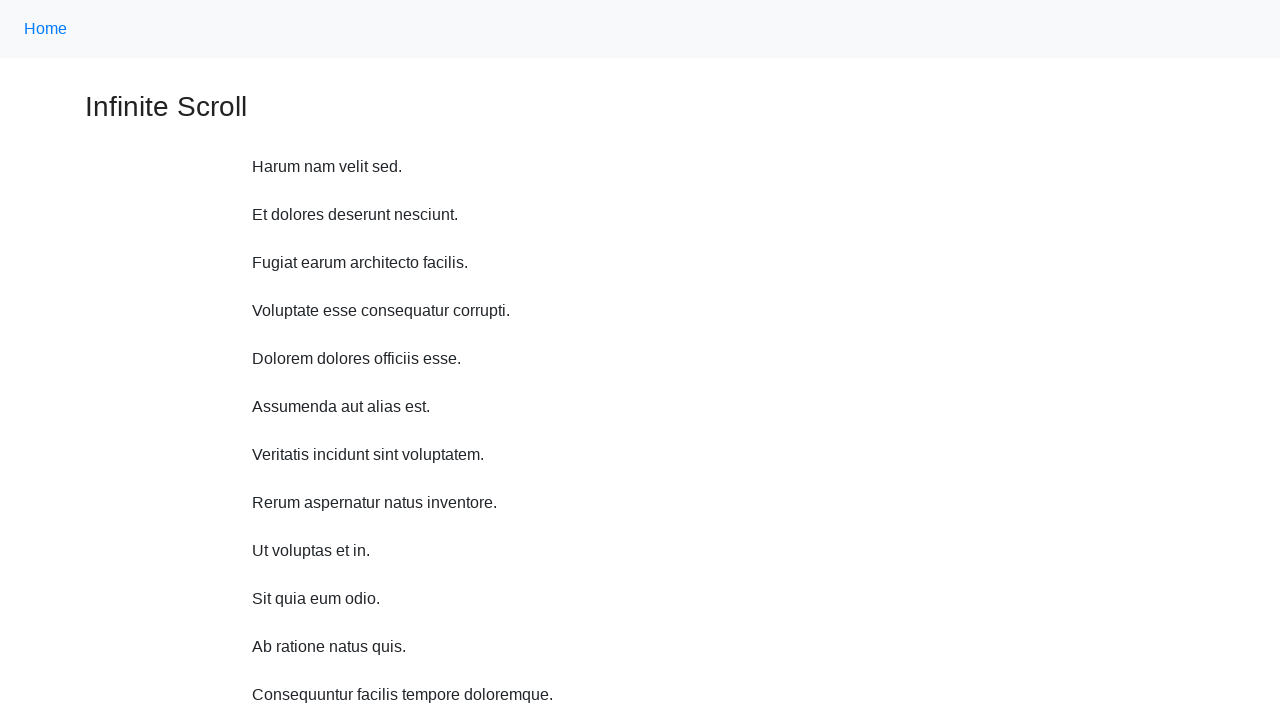

Waited 1 second before scrolling
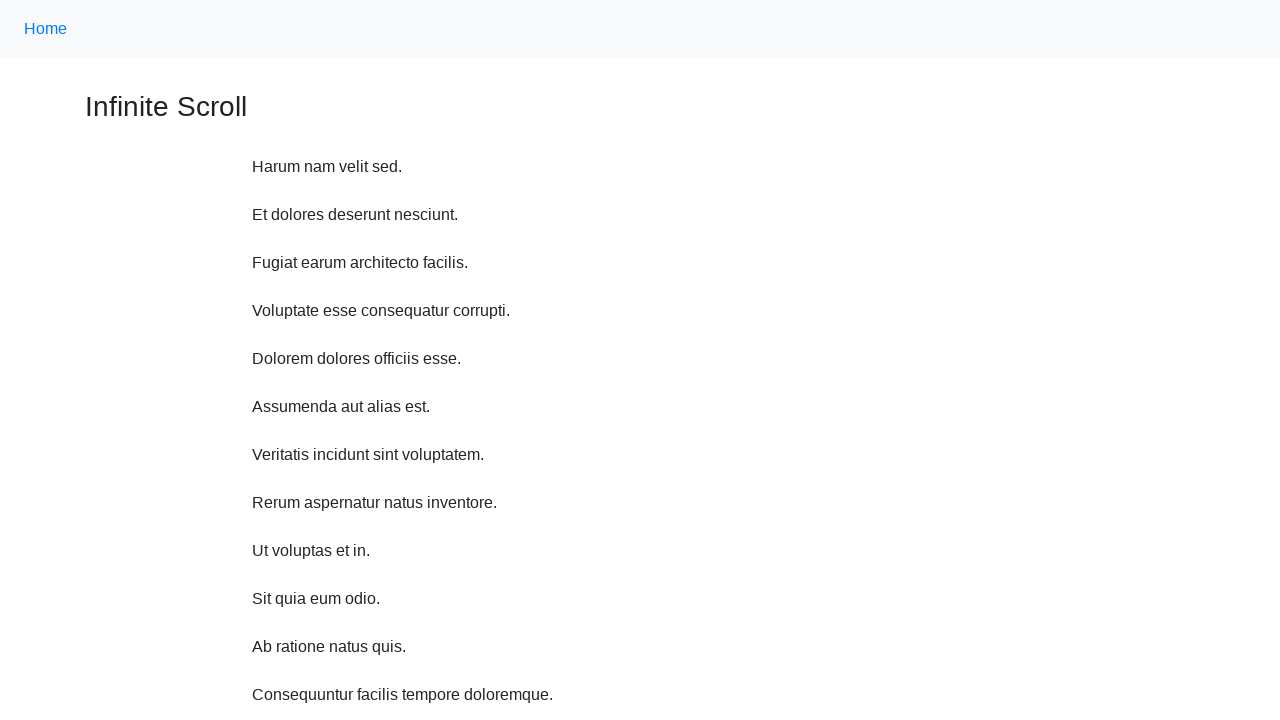

Scrolled up 750 pixels (iteration 6 of 10)
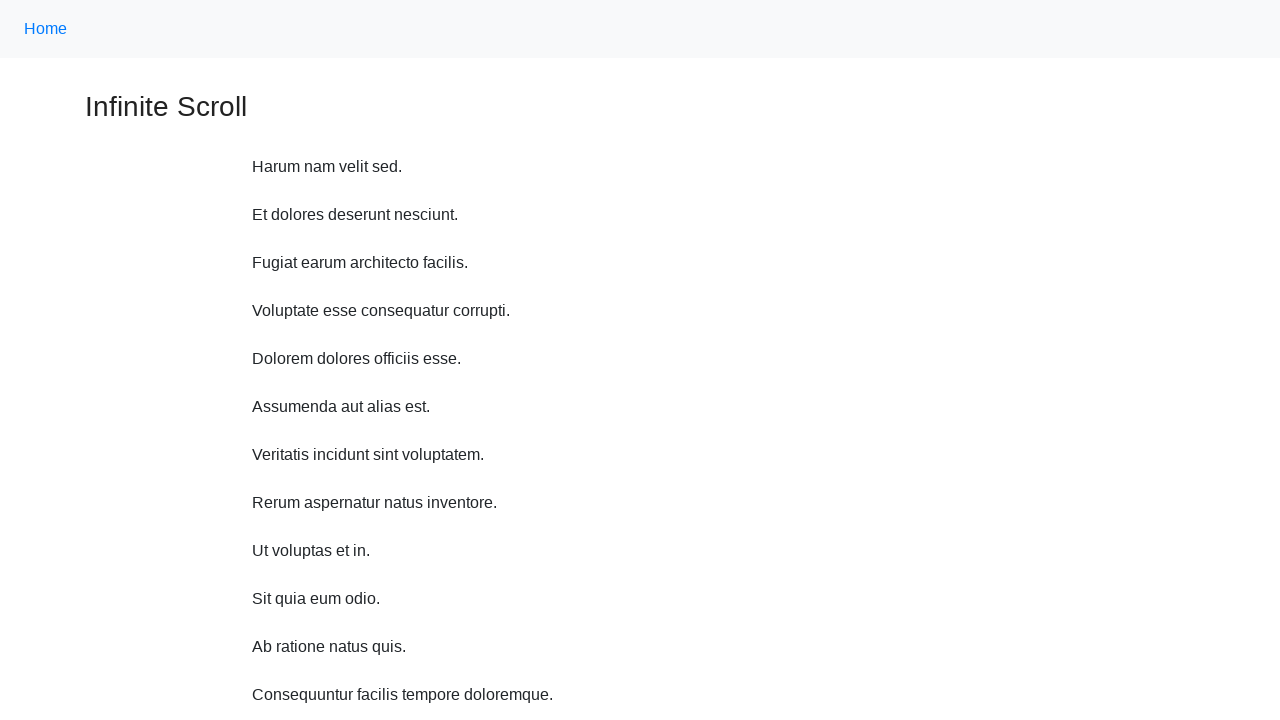

Waited 1 second before scrolling
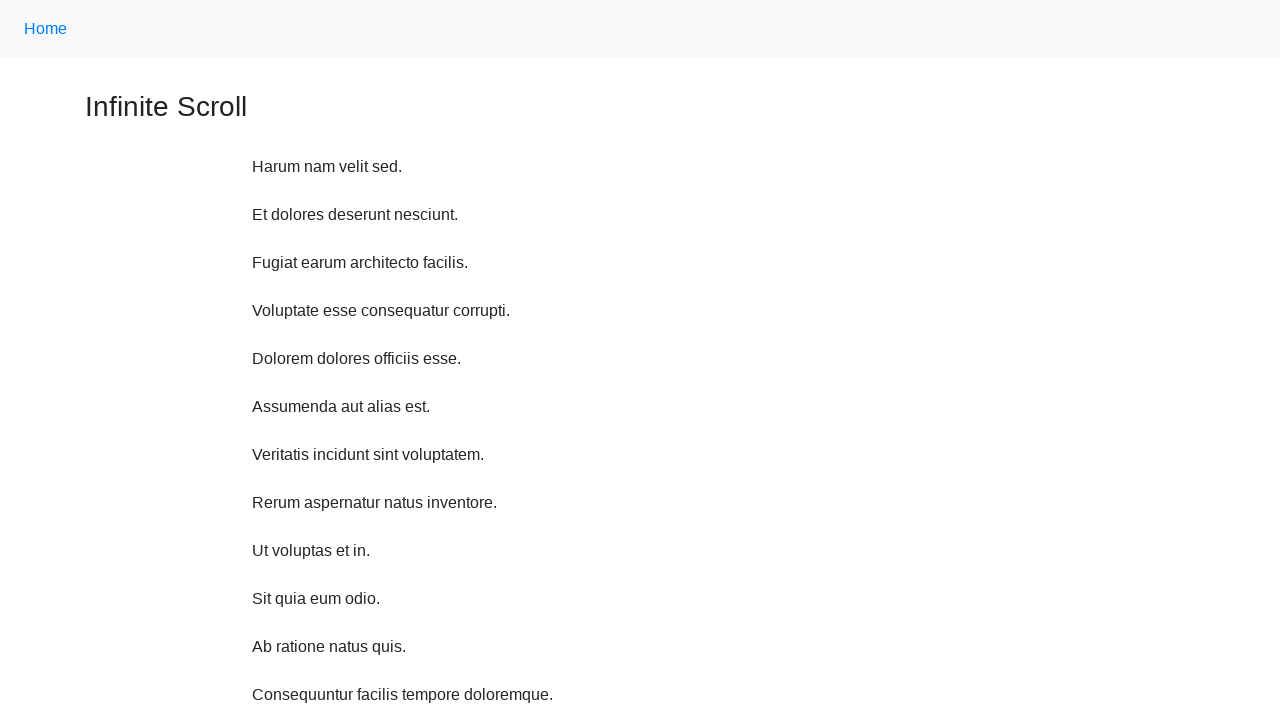

Scrolled up 750 pixels (iteration 7 of 10)
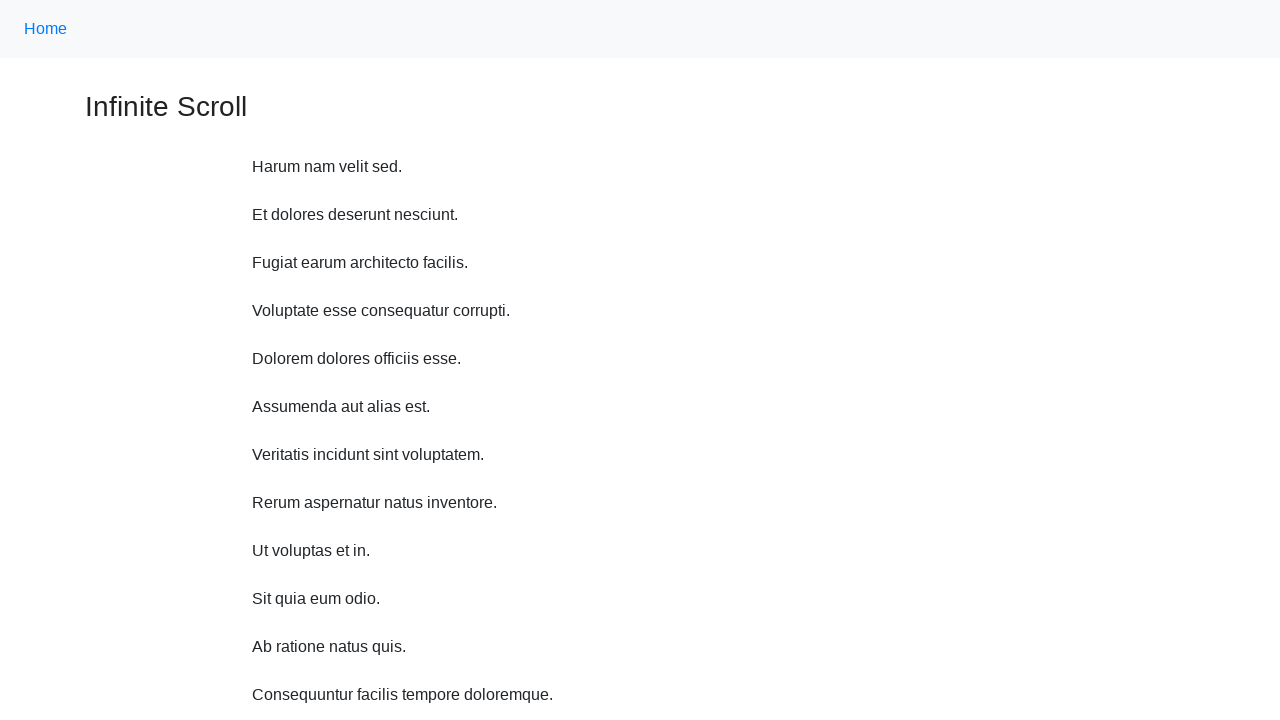

Waited 1 second before scrolling
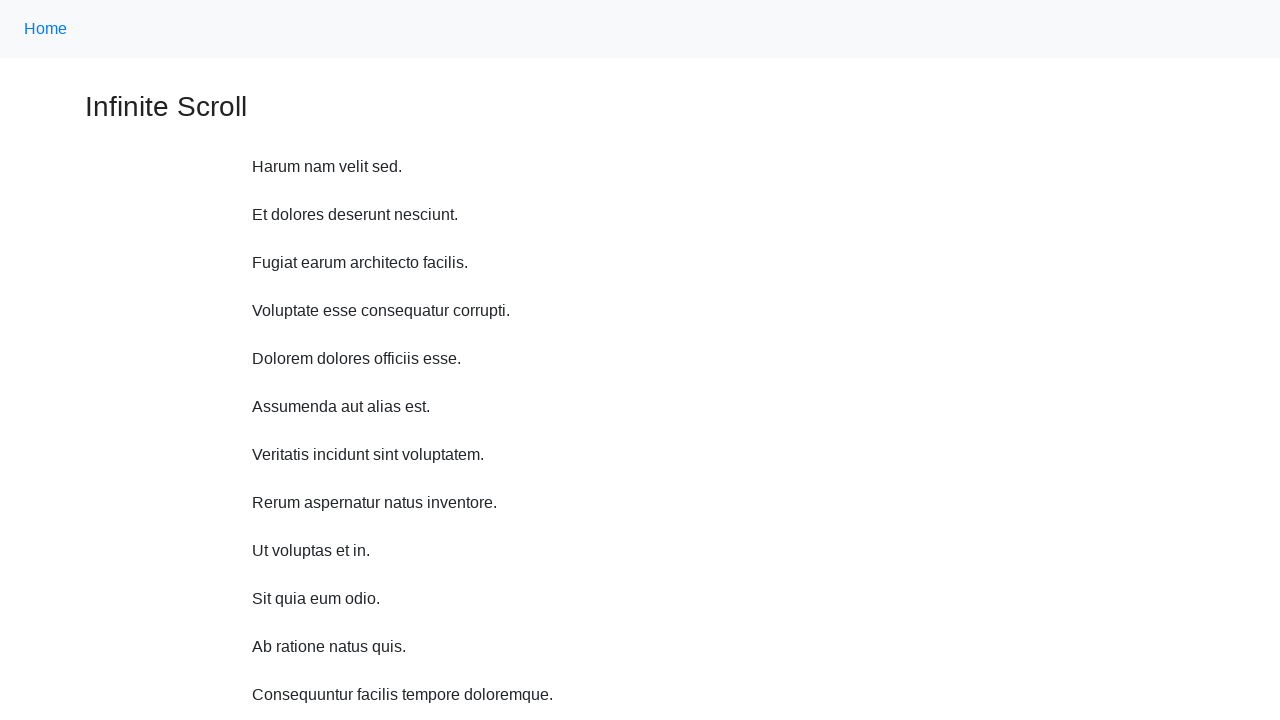

Scrolled up 750 pixels (iteration 8 of 10)
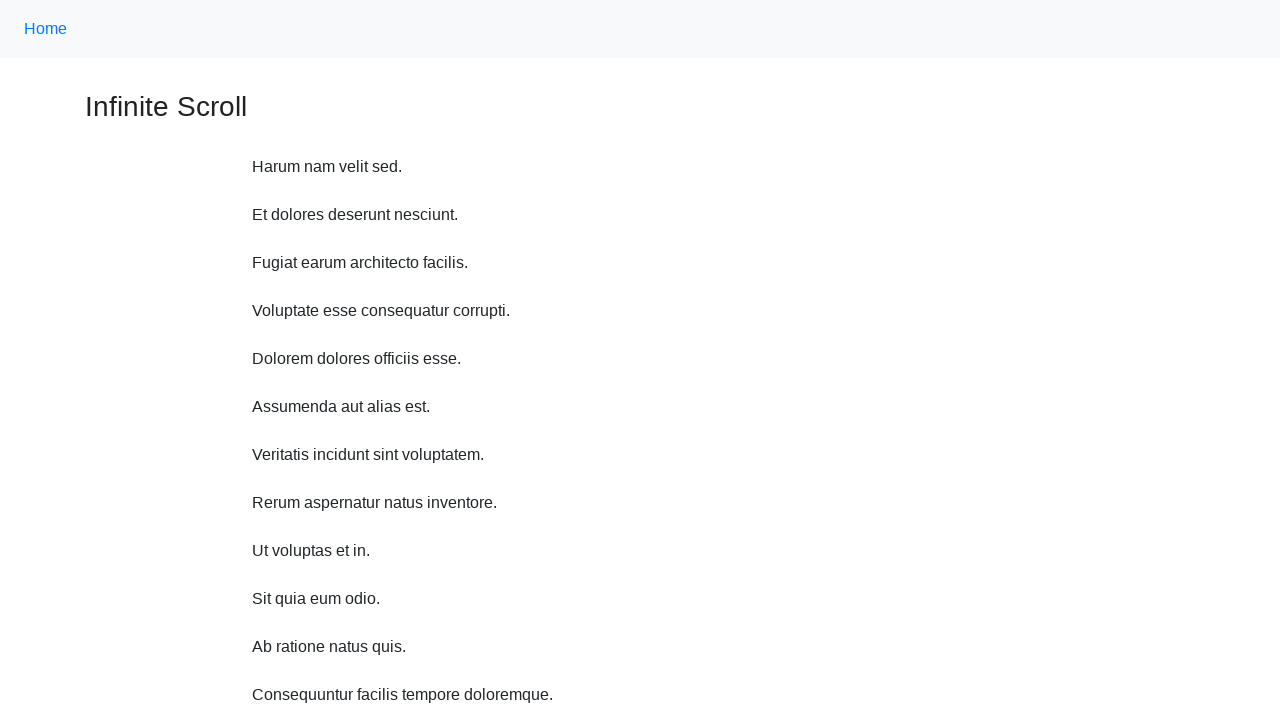

Waited 1 second before scrolling
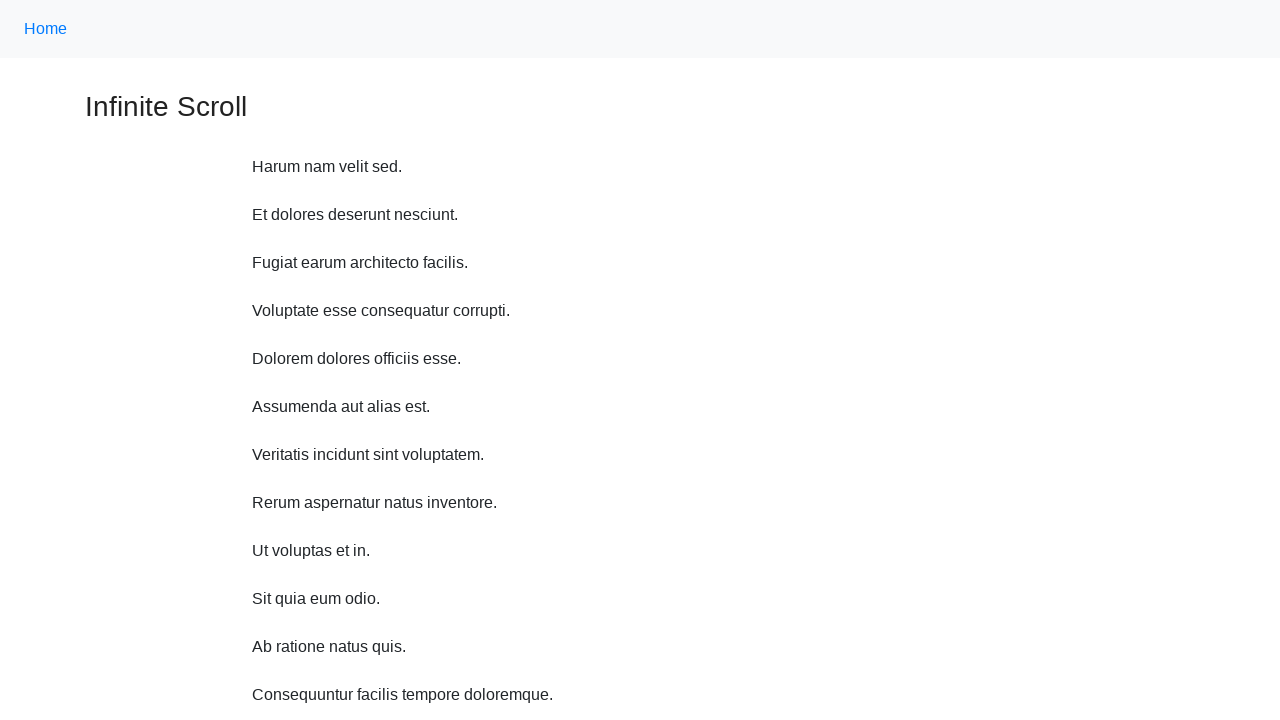

Scrolled up 750 pixels (iteration 9 of 10)
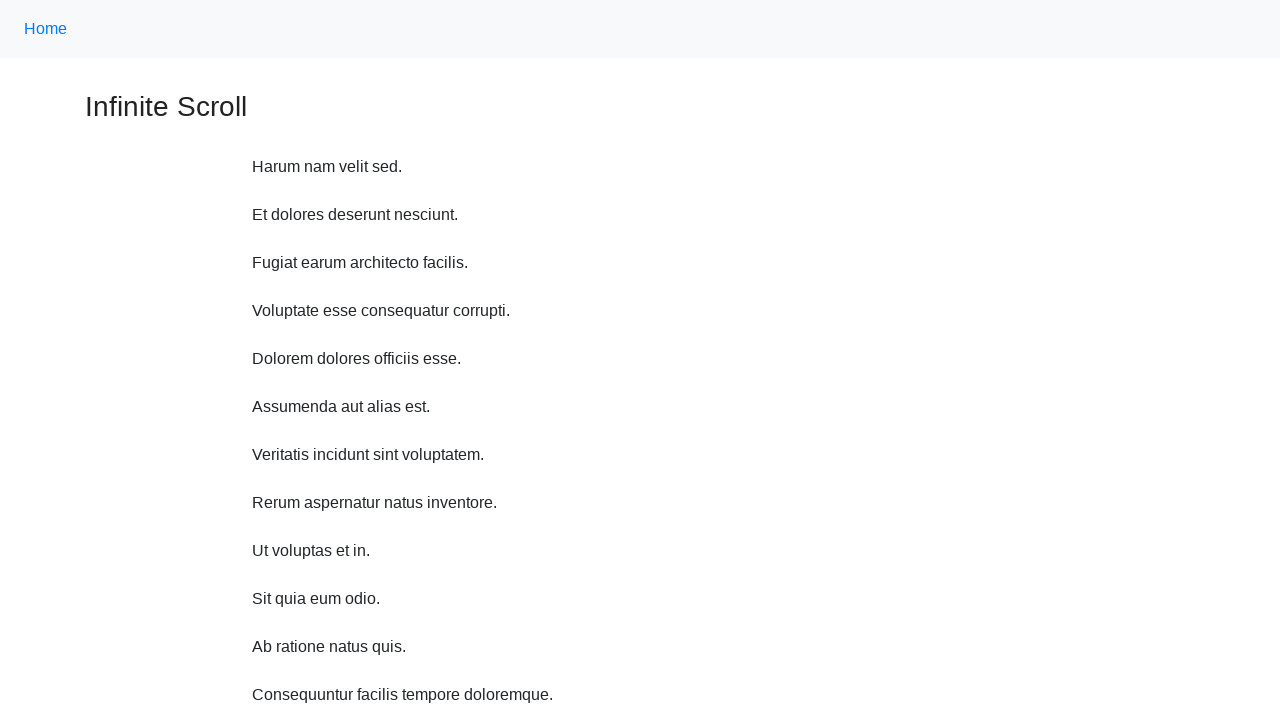

Waited 1 second before scrolling
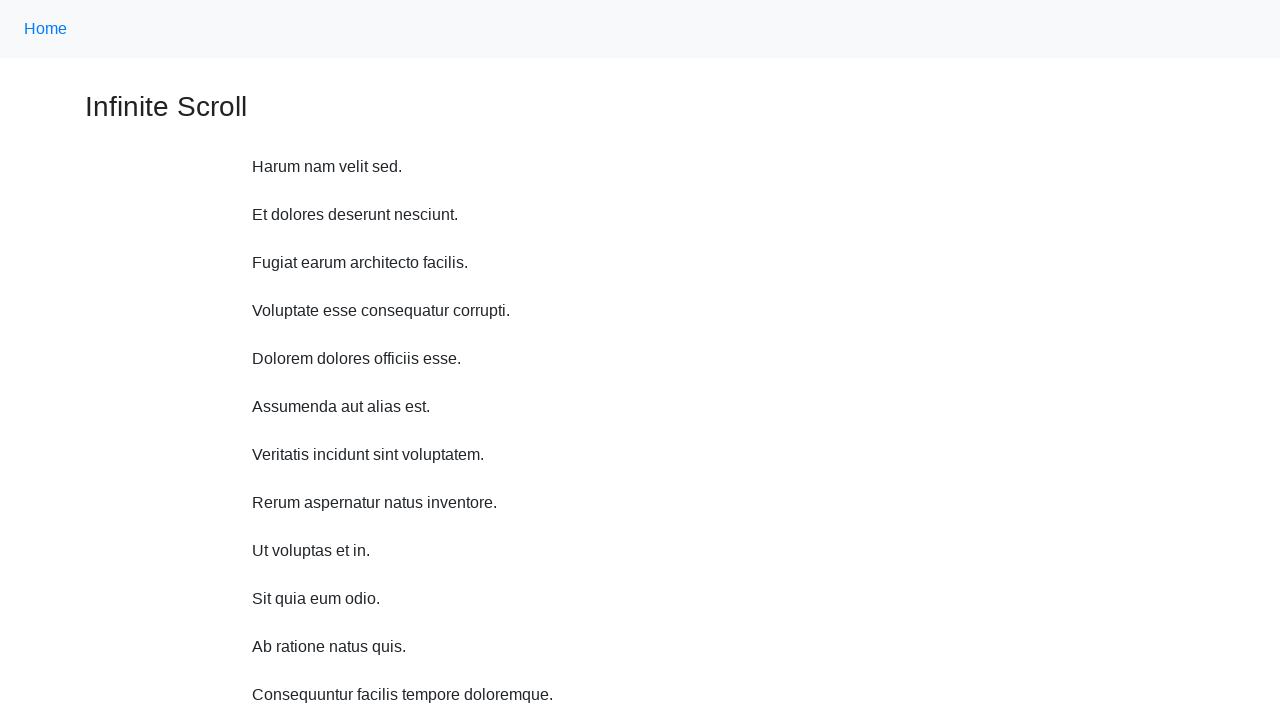

Scrolled up 750 pixels (iteration 10 of 10)
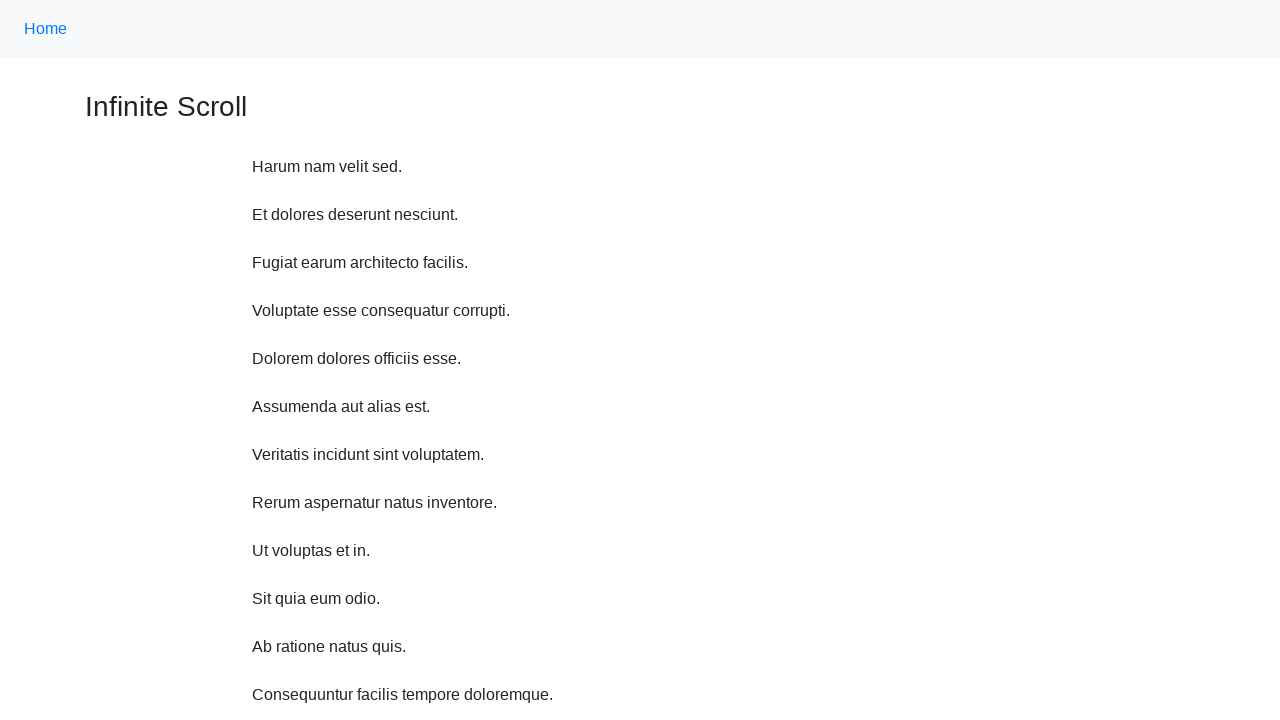

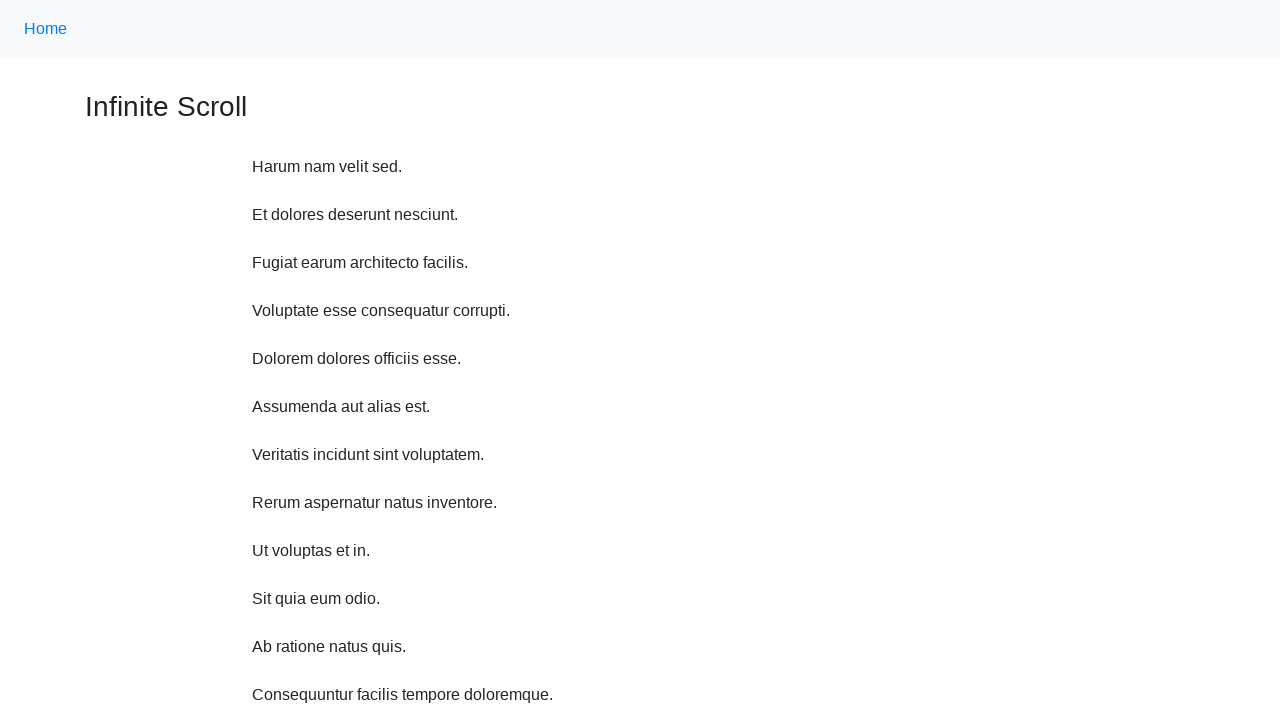